Navigates to UC3M Bachelor in Data Science page, finds program information, and extracts course details from the first semester table

Starting URL: https://www.uc3m.es/bachelor-degree/data-science

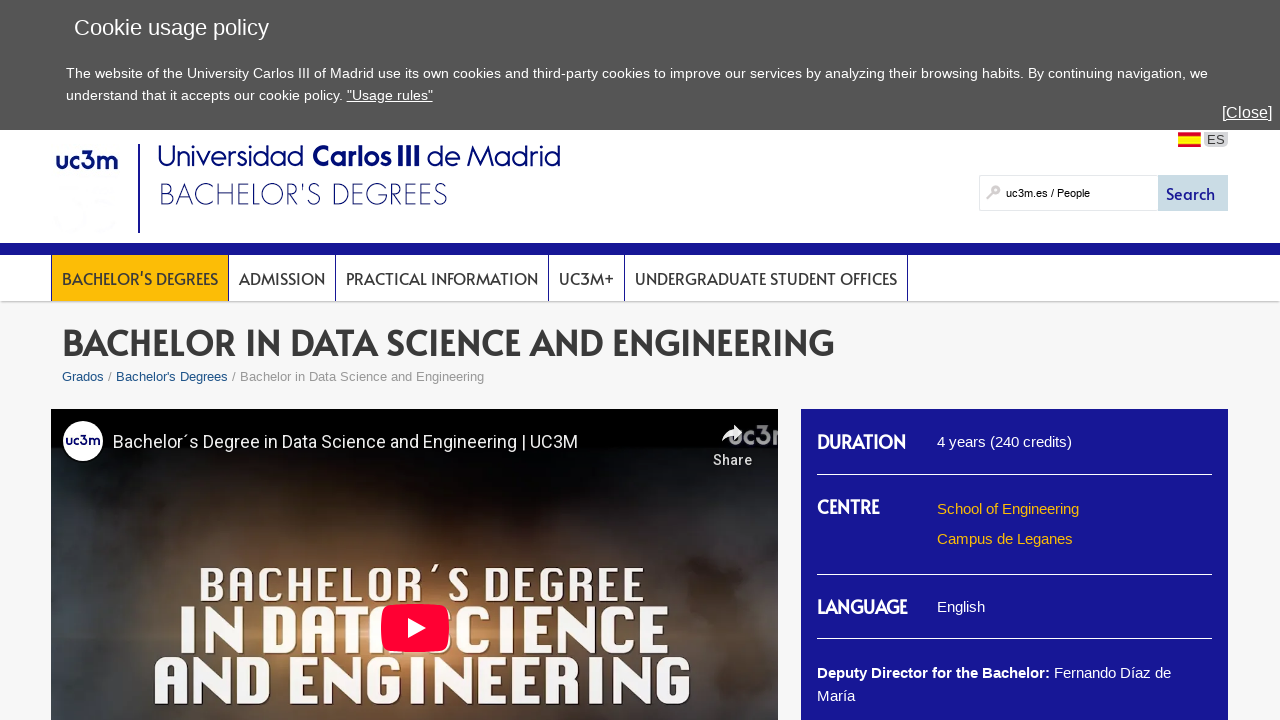

Located program element with ID 'program'
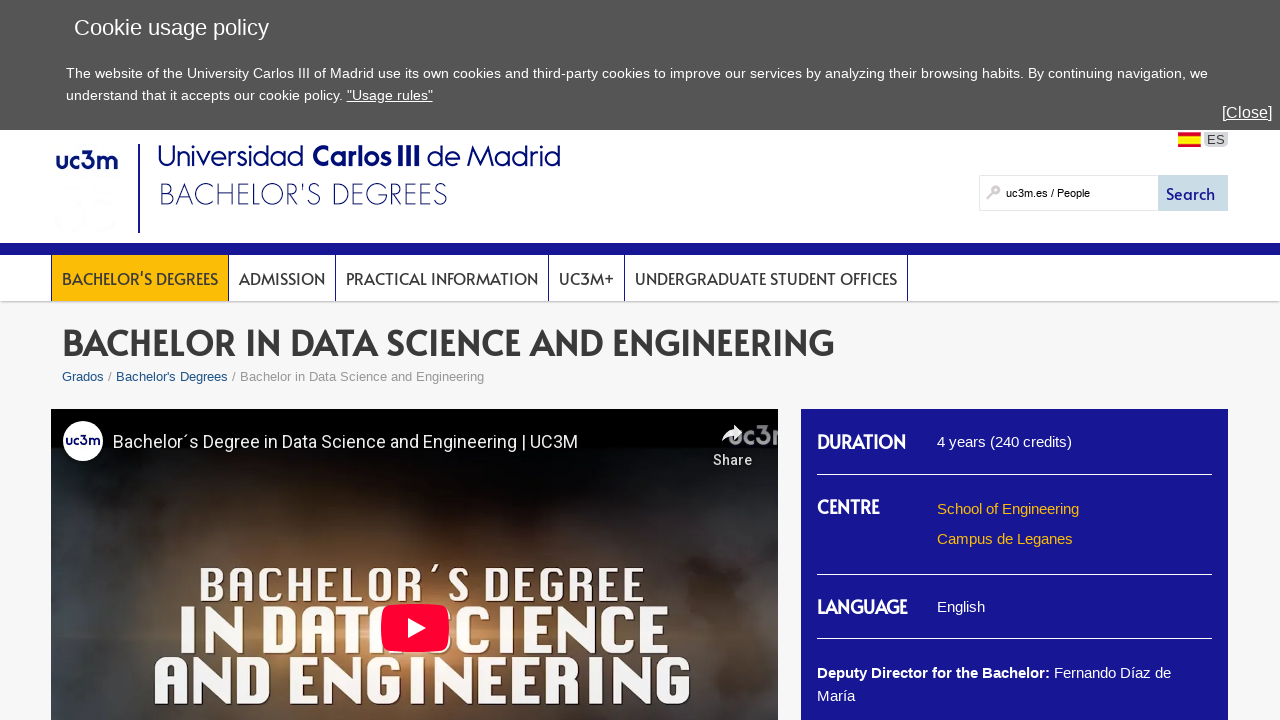

Found all tables on the page
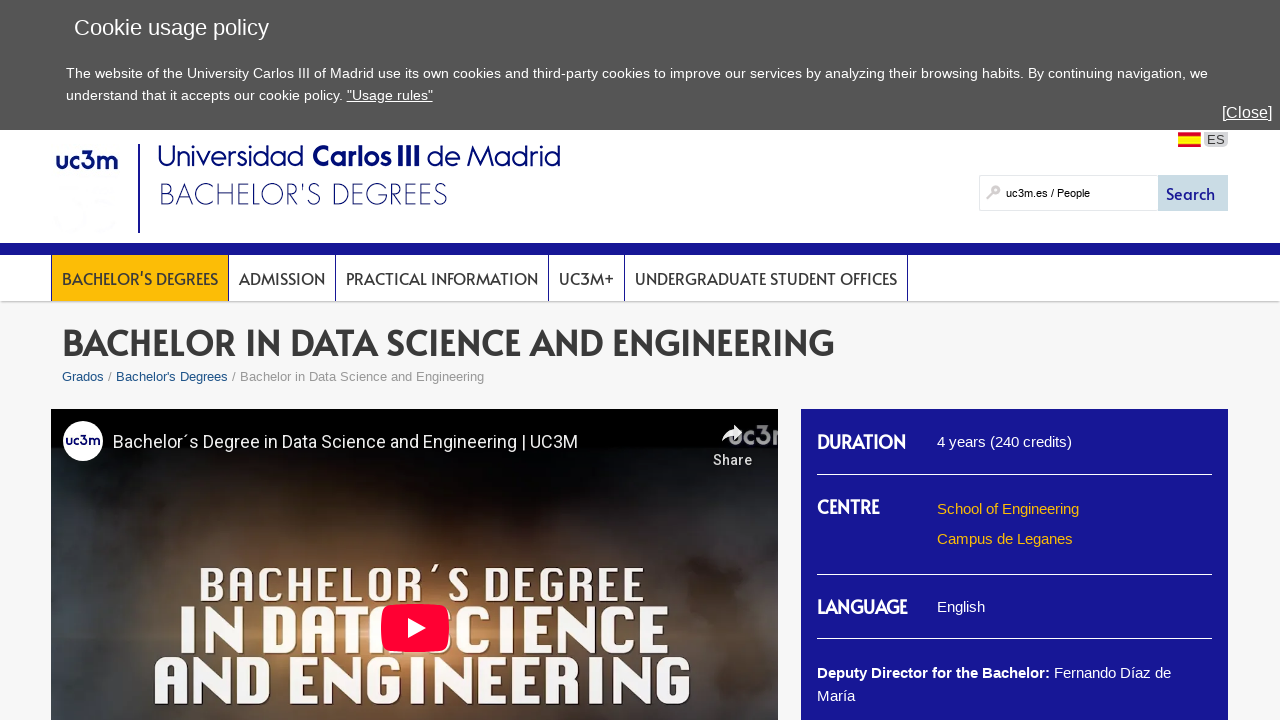

Extracted all table cells from the first semester table
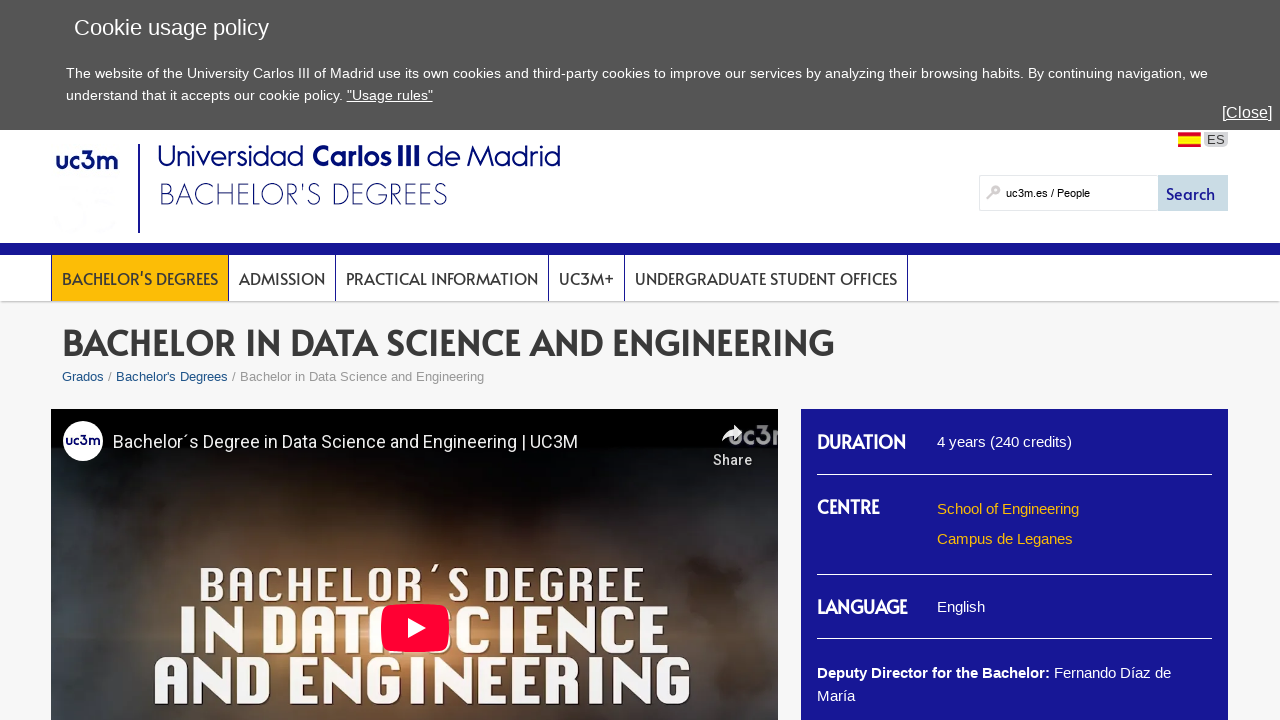

Retrieved data-label attribute from table cell: 'Subject'
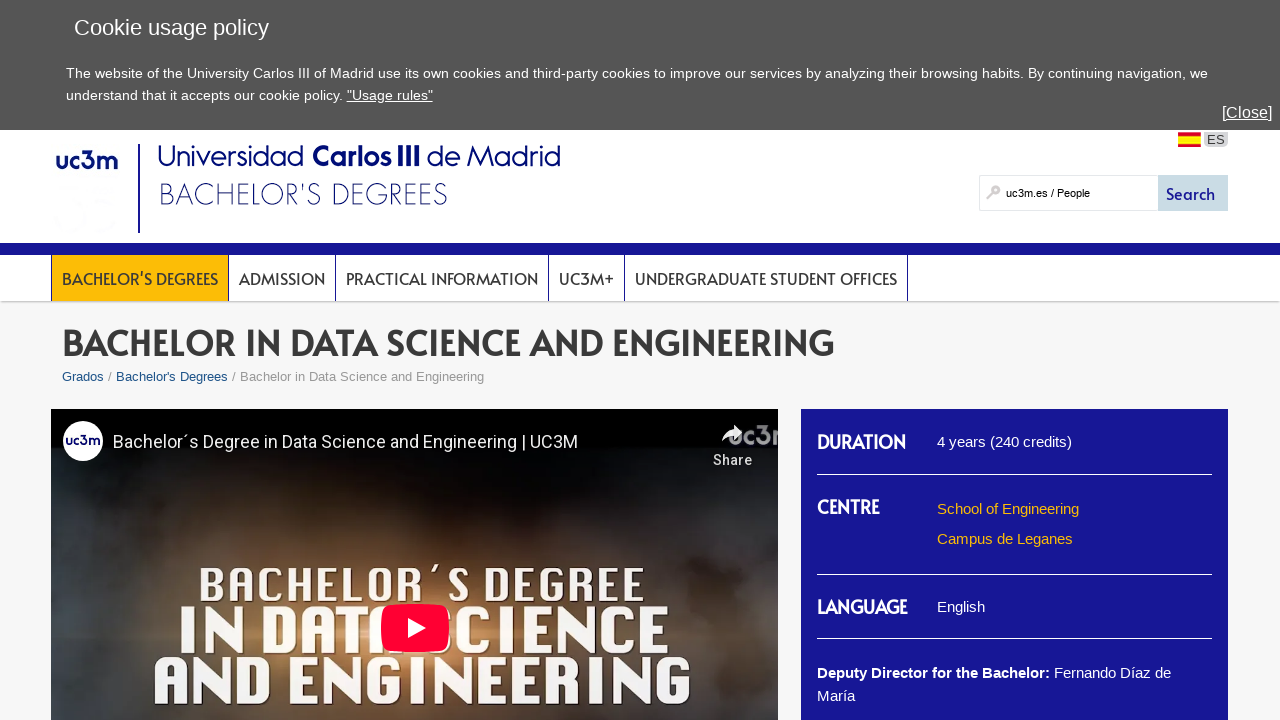

Retrieved inner HTML content from table cell
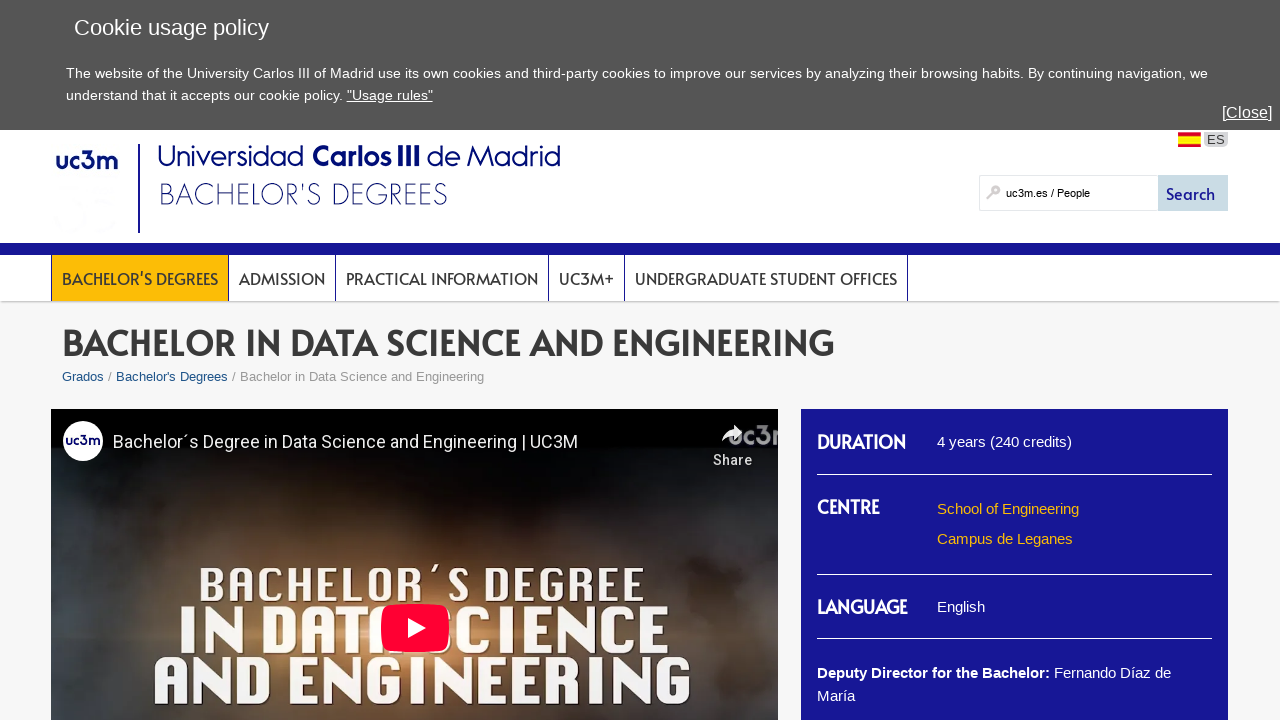

Retrieved data-label attribute from table cell: 'ECTS'
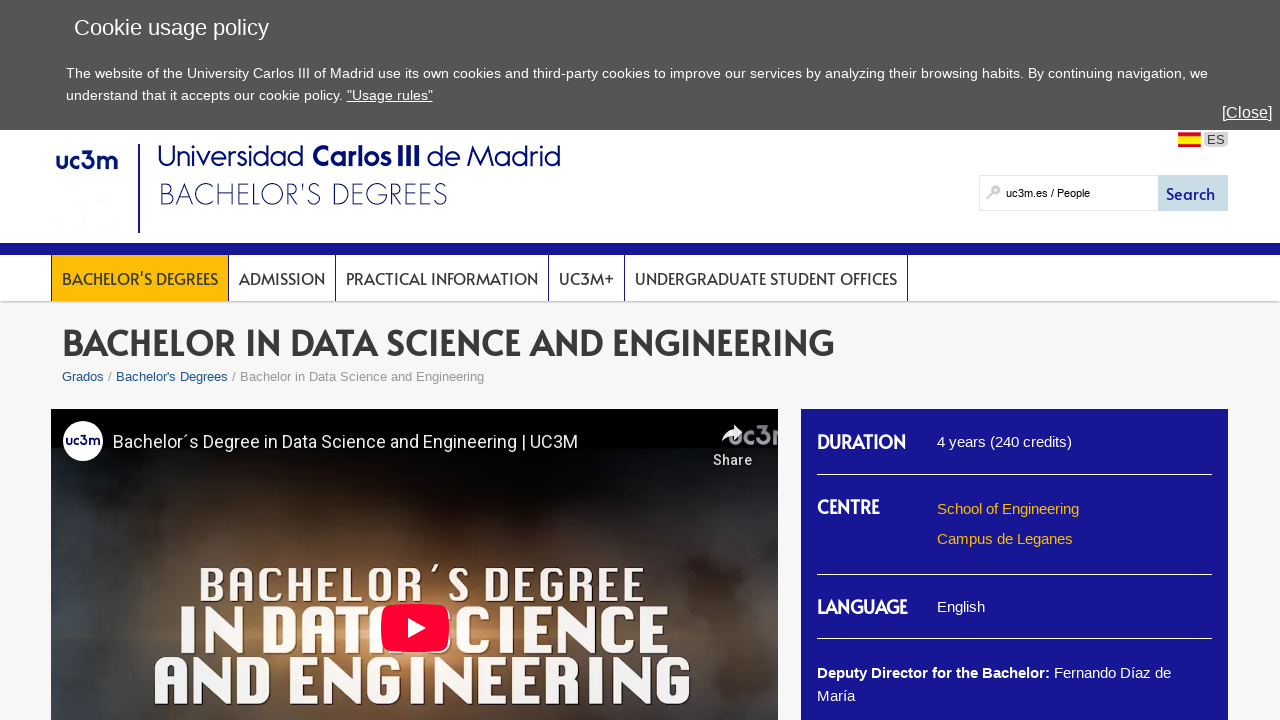

Retrieved inner HTML content from table cell
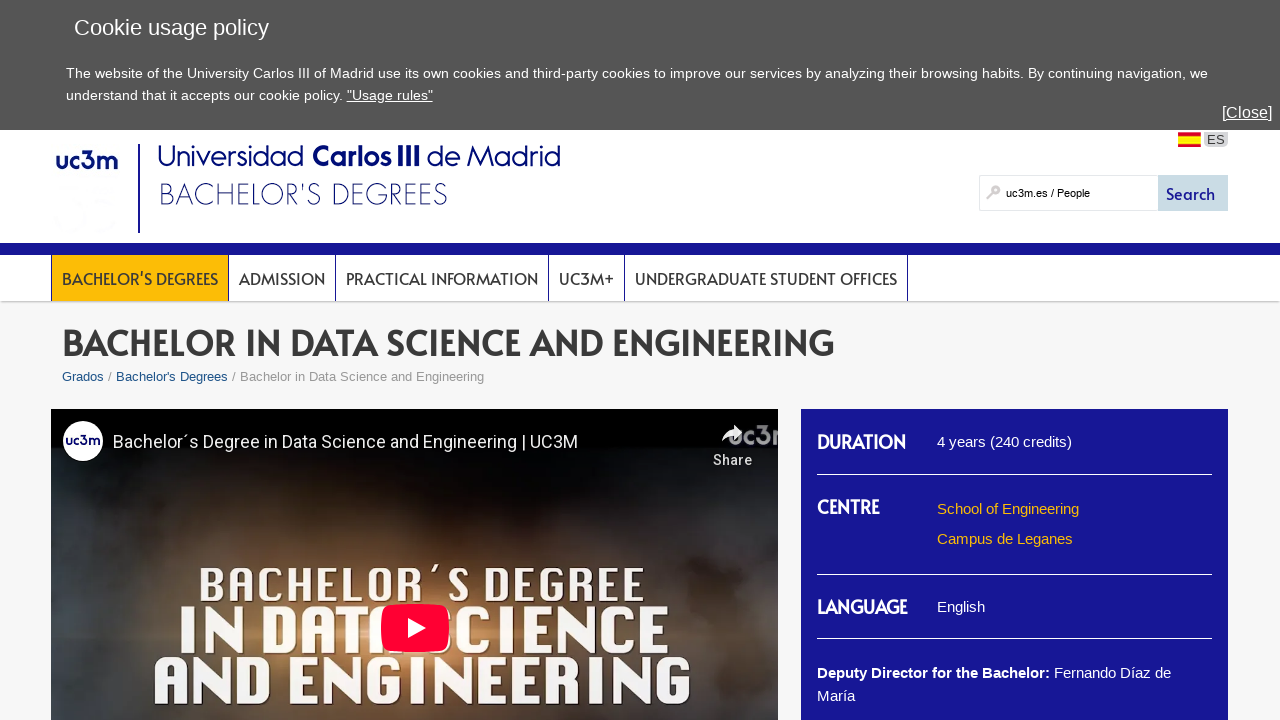

Retrieved data-label attribute from table cell: 'TYPE'
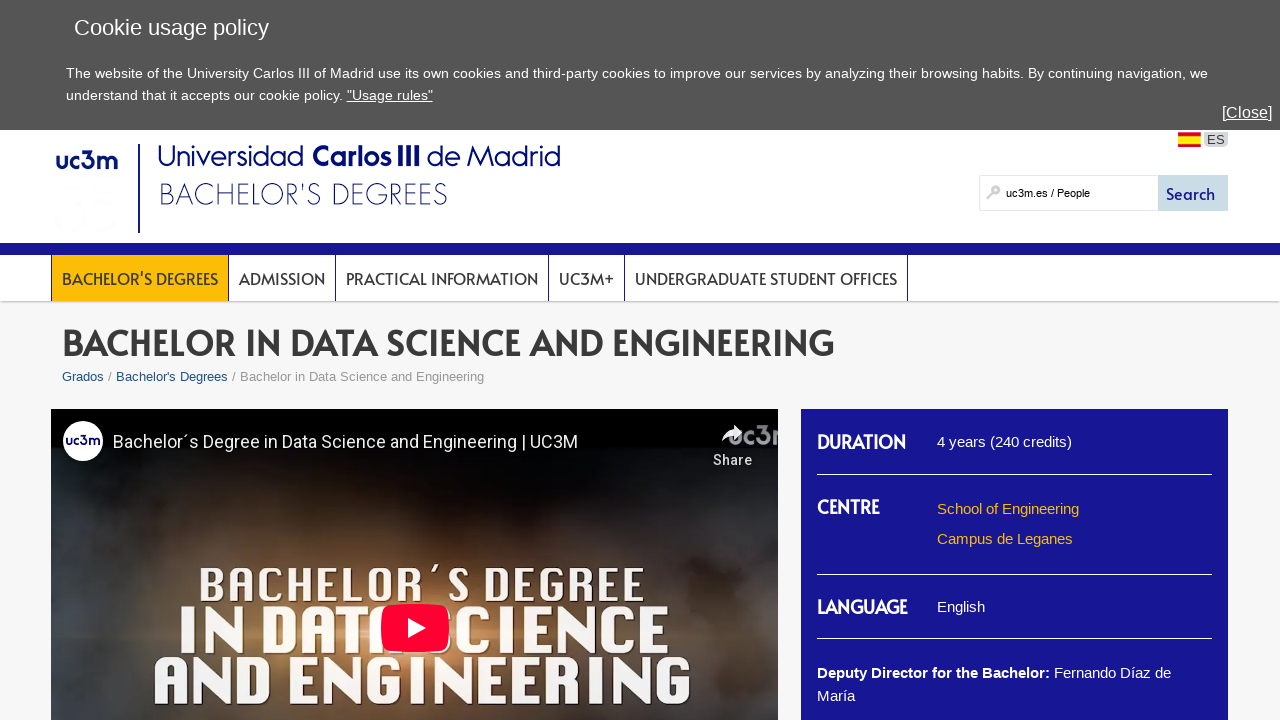

Retrieved inner HTML content from table cell
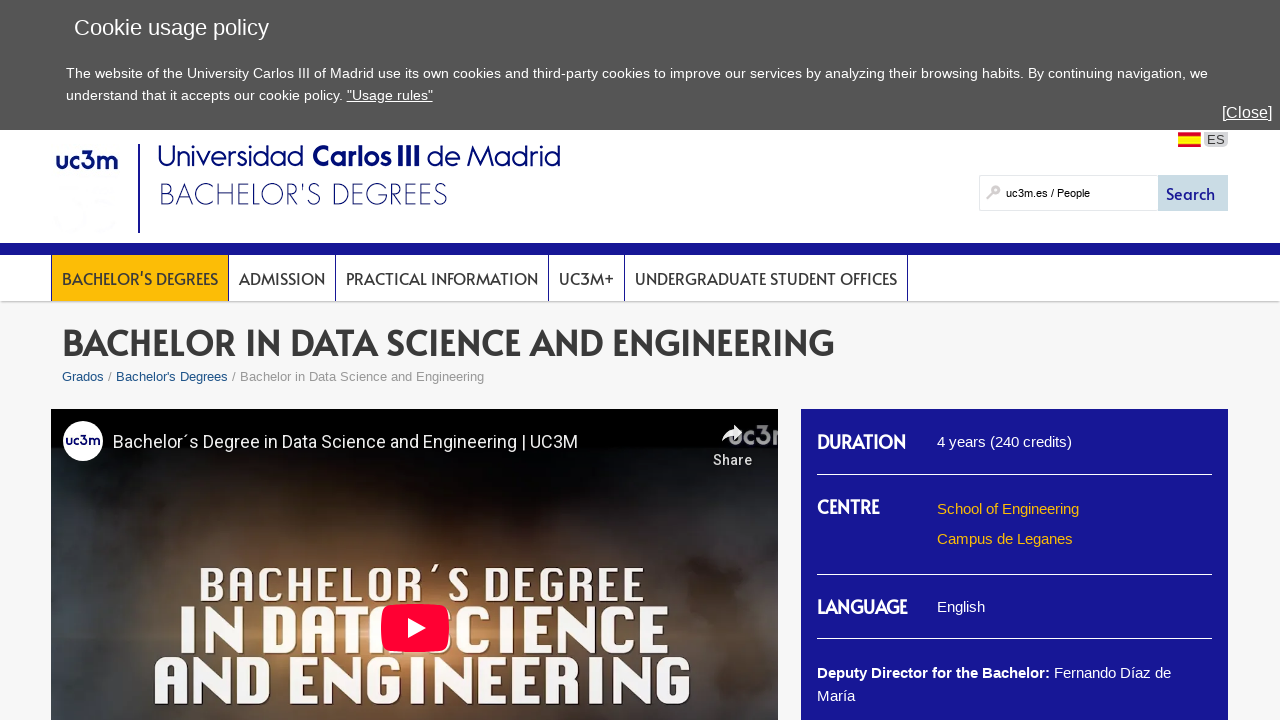

Retrieved data-label attribute from table cell: 'Language'
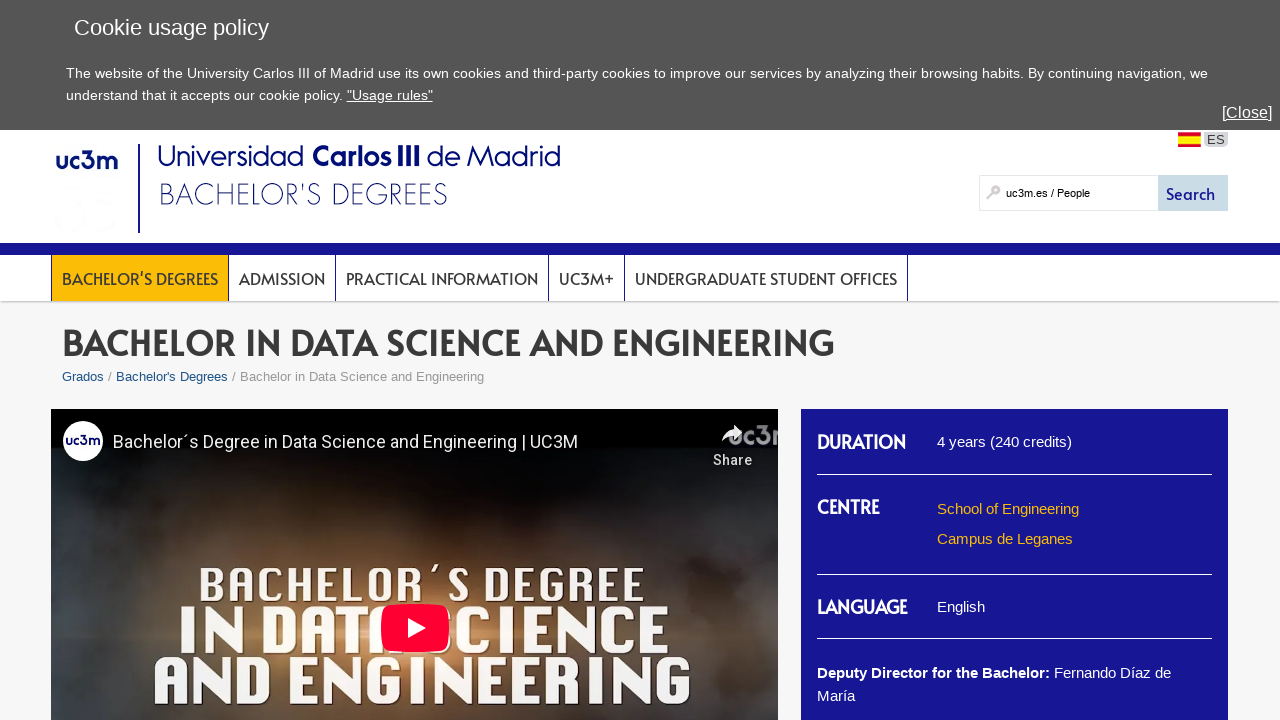

Retrieved inner HTML content from table cell
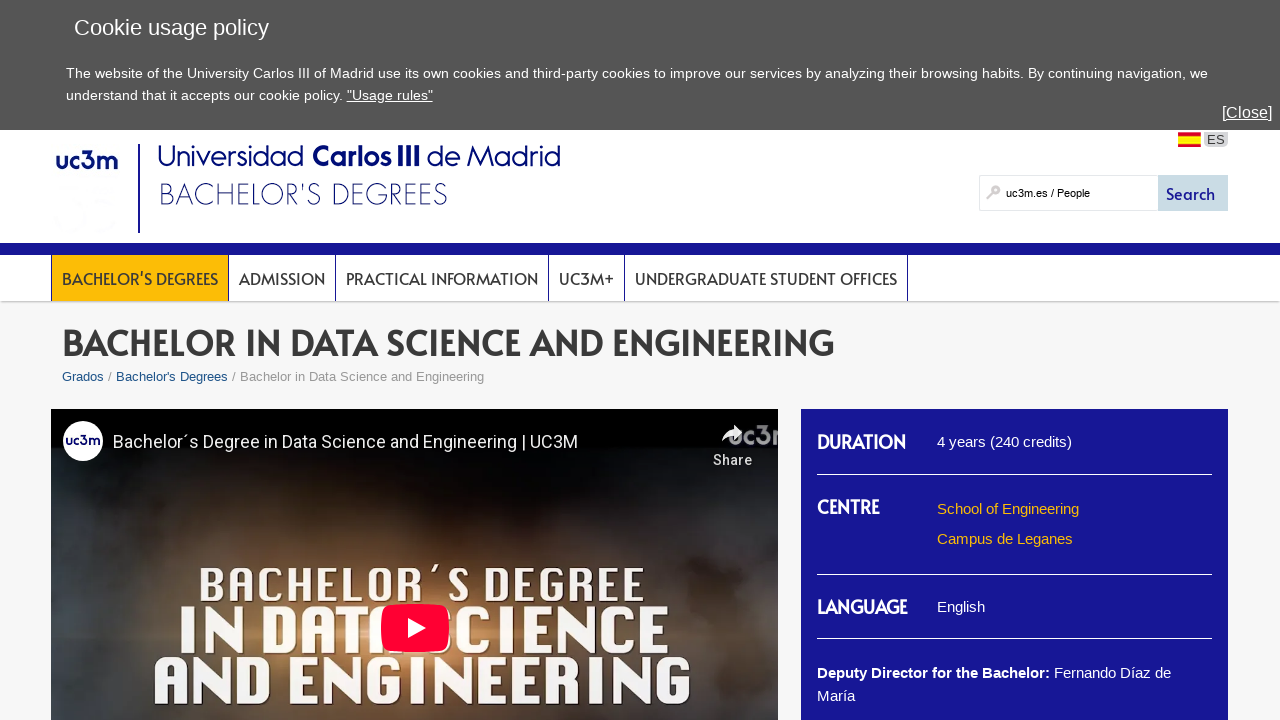

Retrieved data-label attribute from table cell: 'Subject'
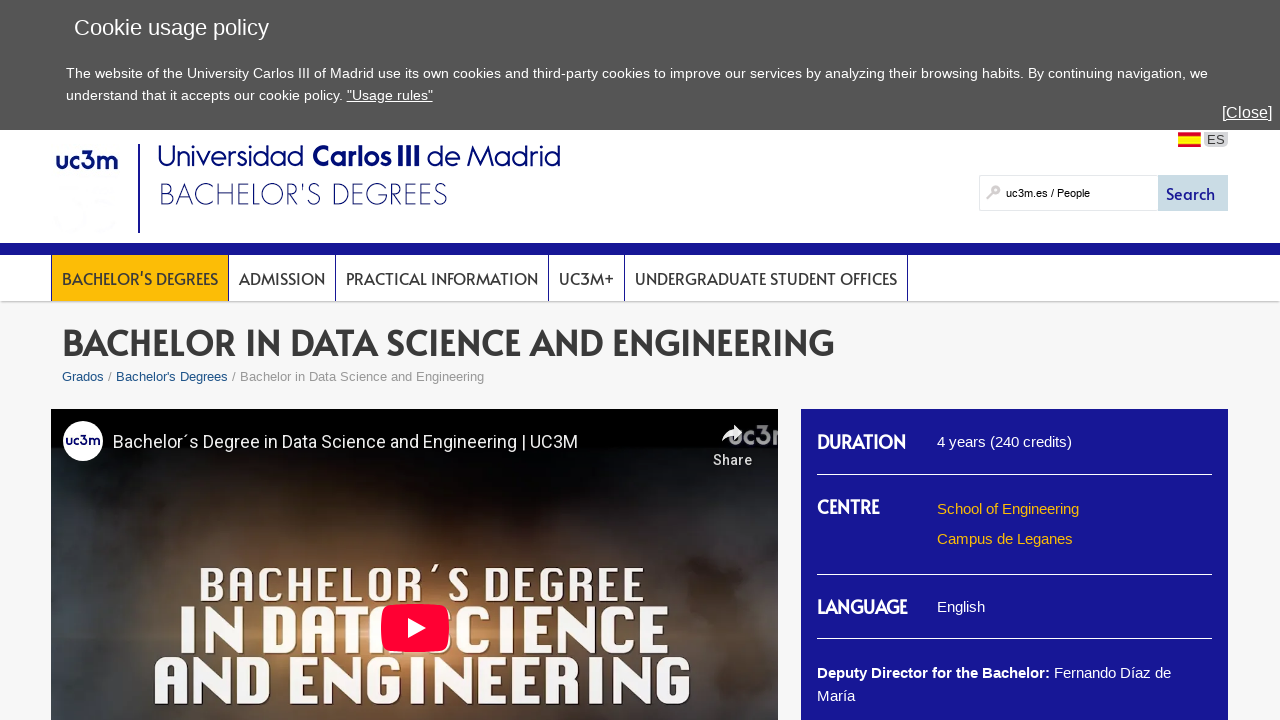

Retrieved inner HTML content from table cell
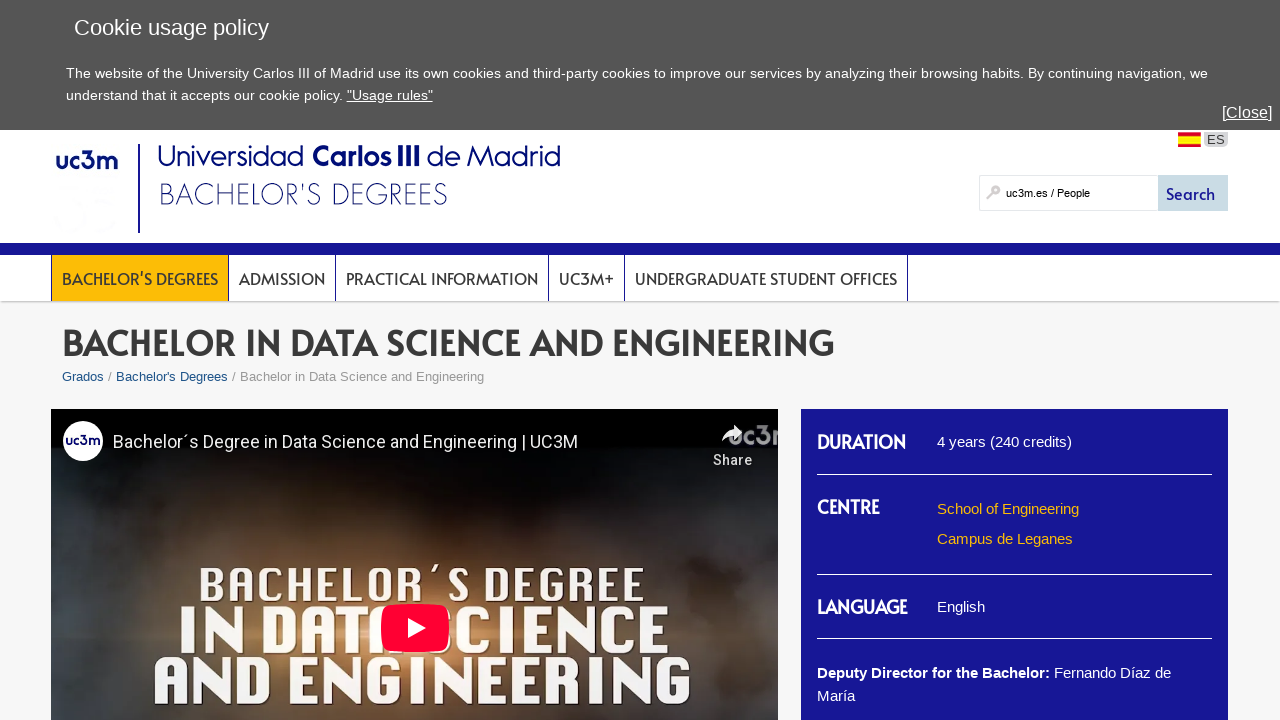

Retrieved data-label attribute from table cell: 'ECTS'
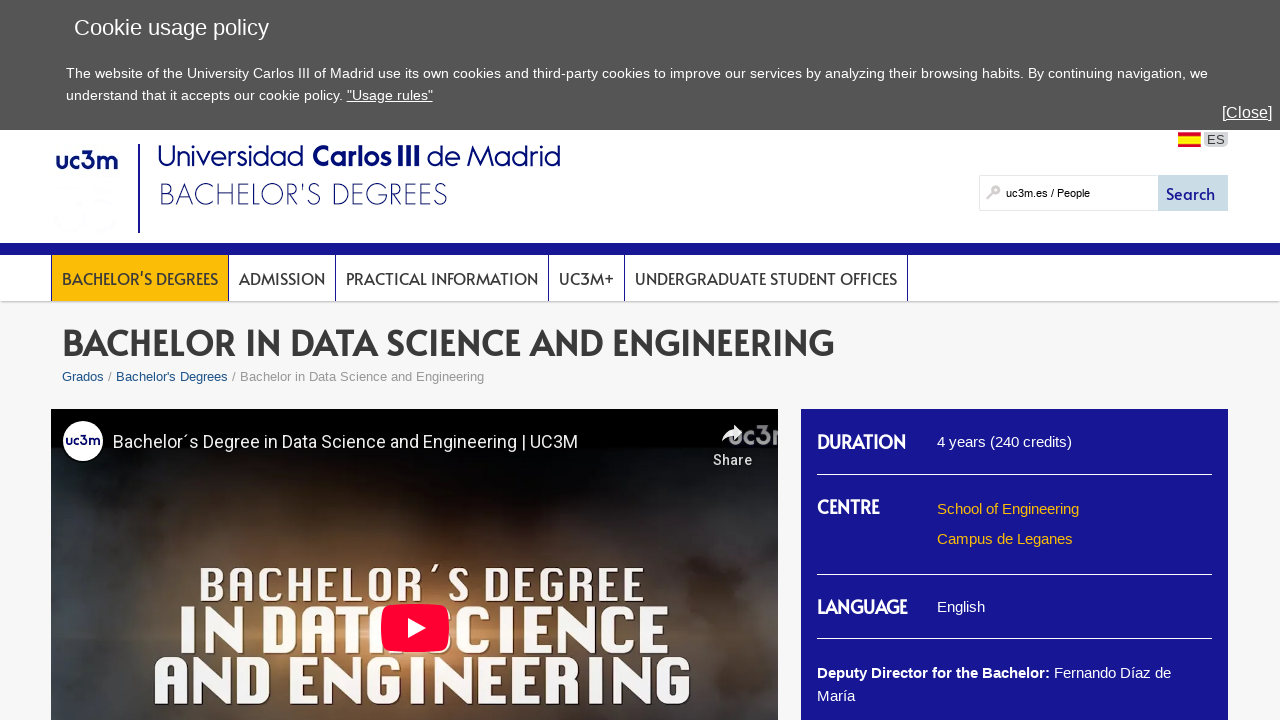

Retrieved inner HTML content from table cell
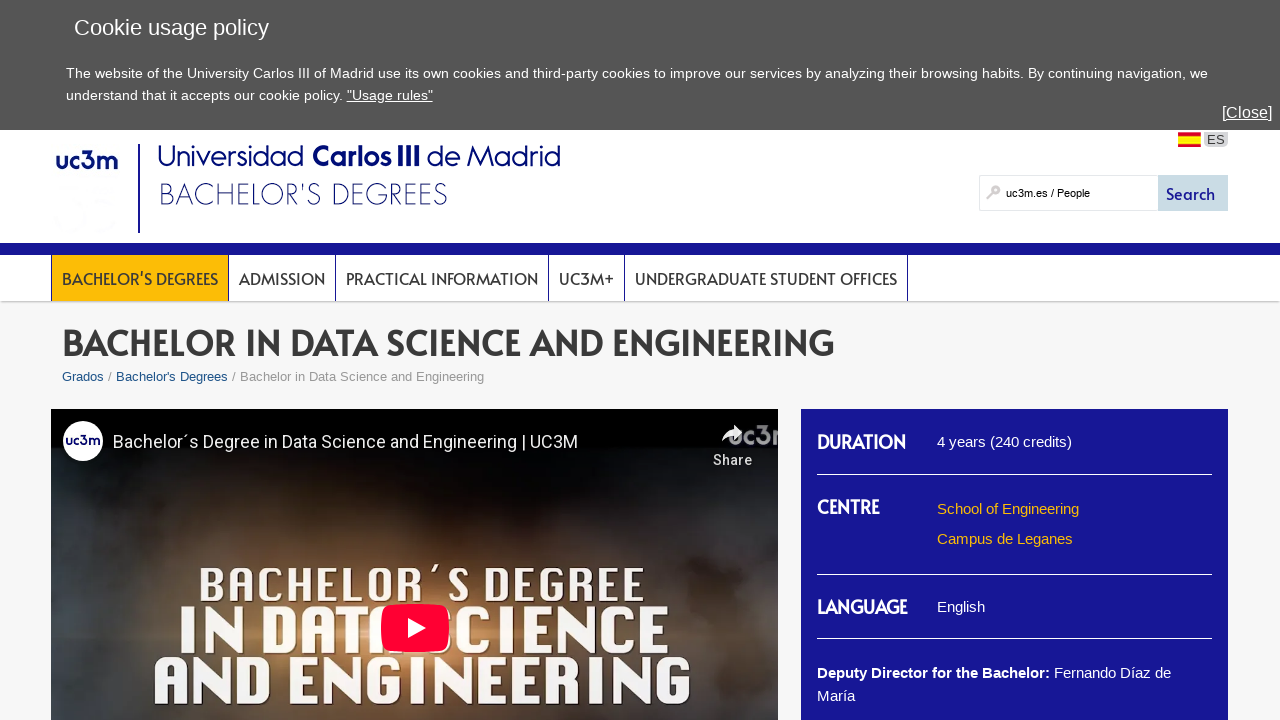

Retrieved data-label attribute from table cell: 'TYPE'
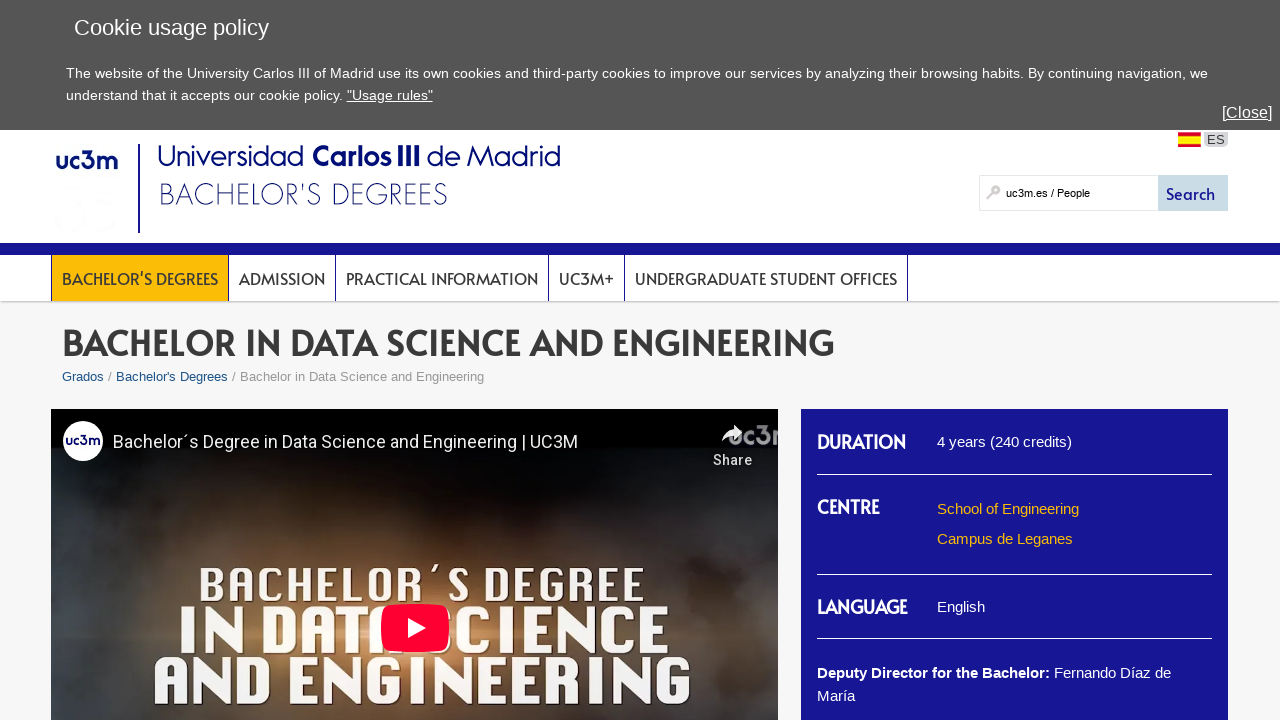

Retrieved inner HTML content from table cell
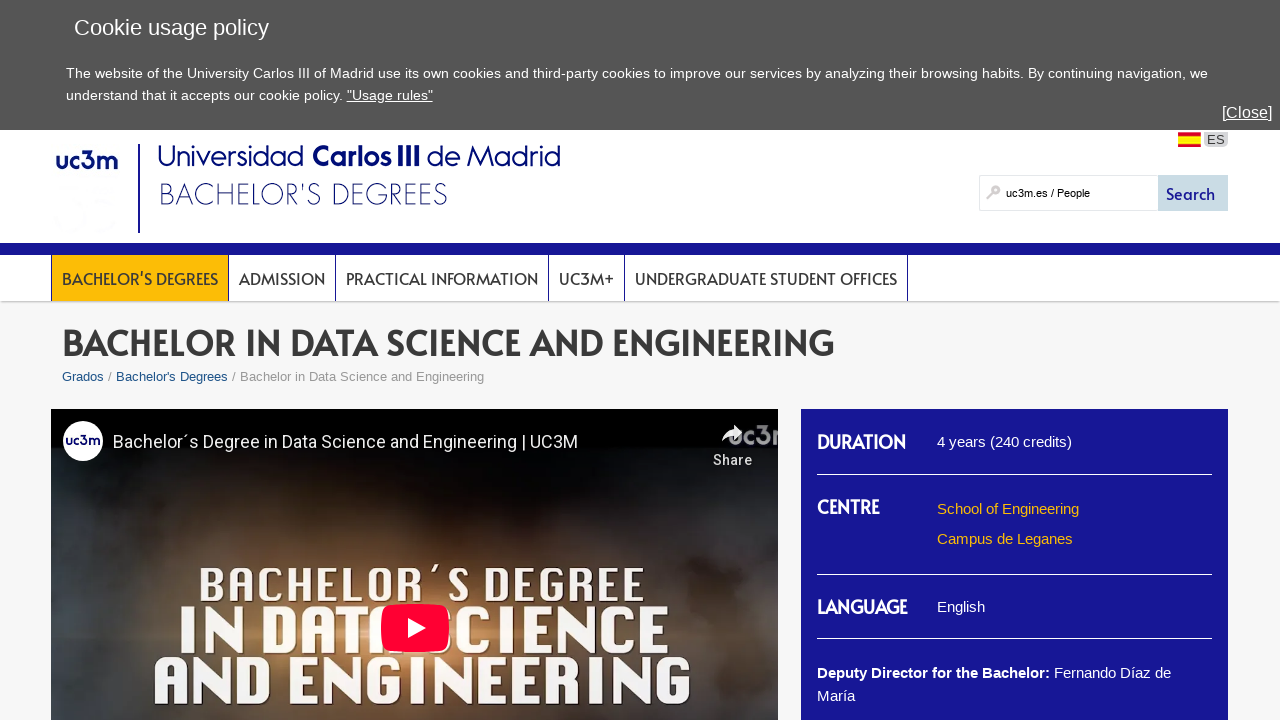

Retrieved data-label attribute from table cell: 'Language'
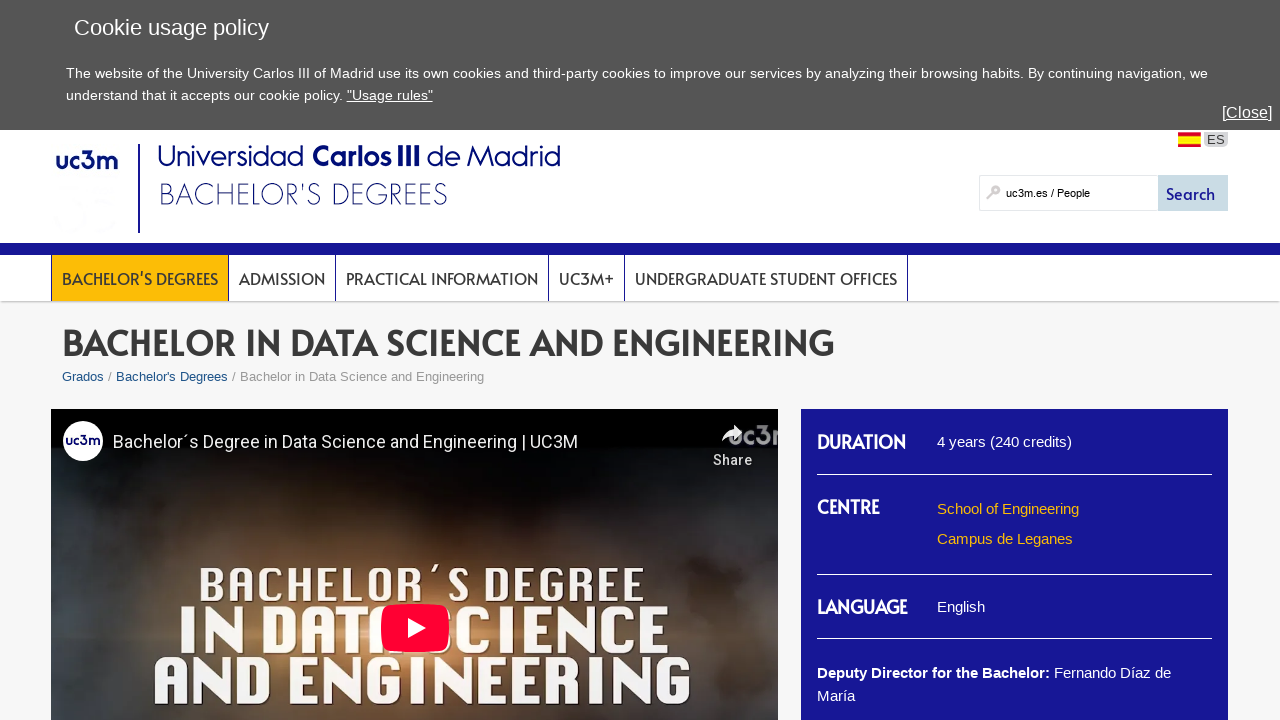

Retrieved inner HTML content from table cell
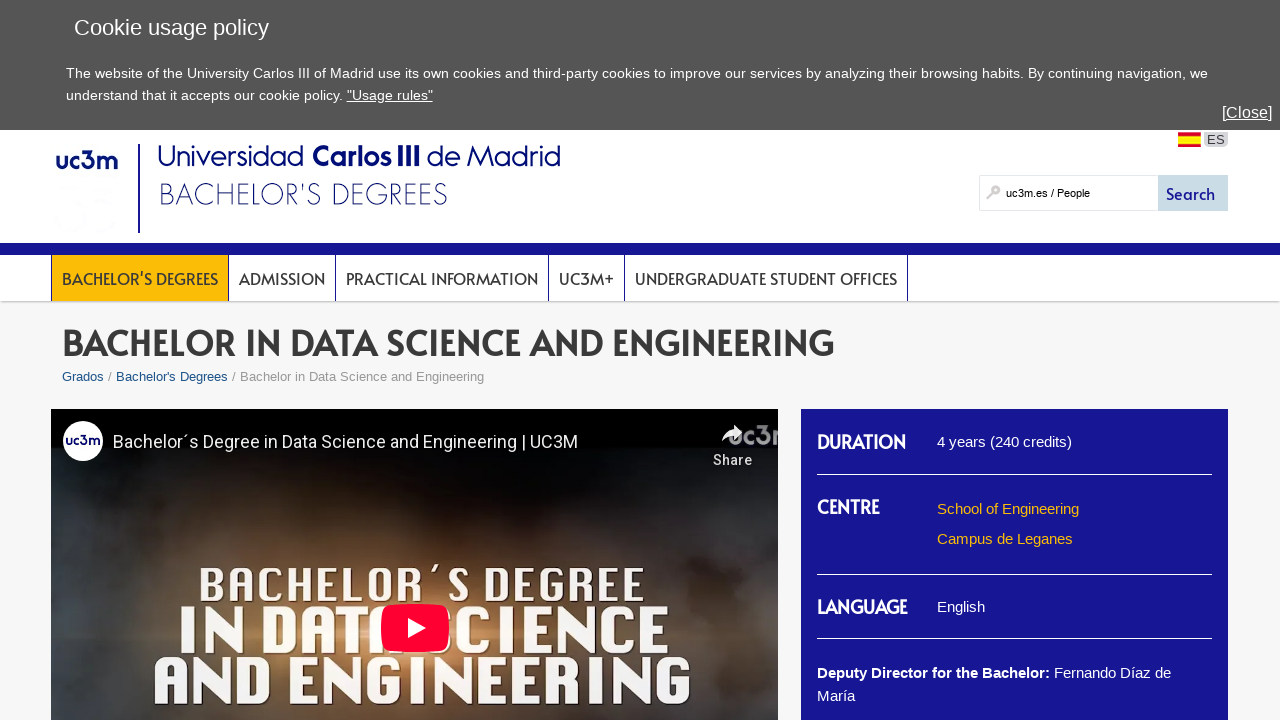

Retrieved data-label attribute from table cell: 'Subject'
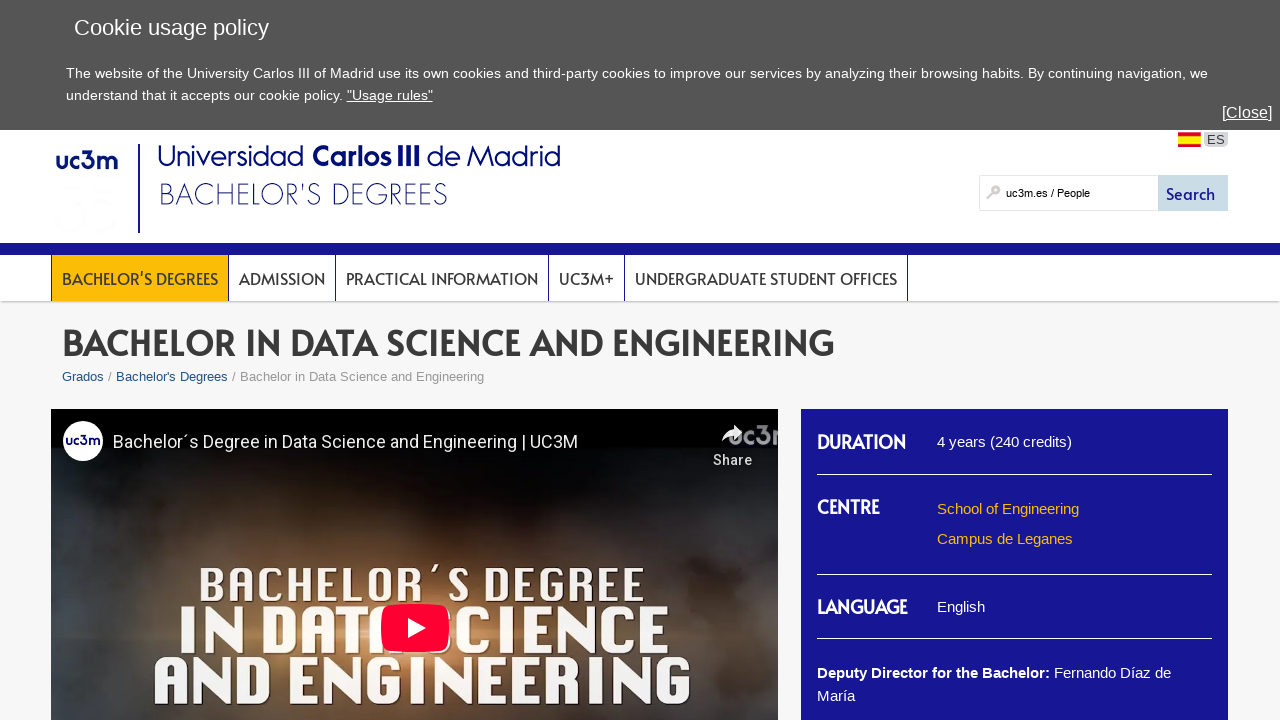

Retrieved inner HTML content from table cell
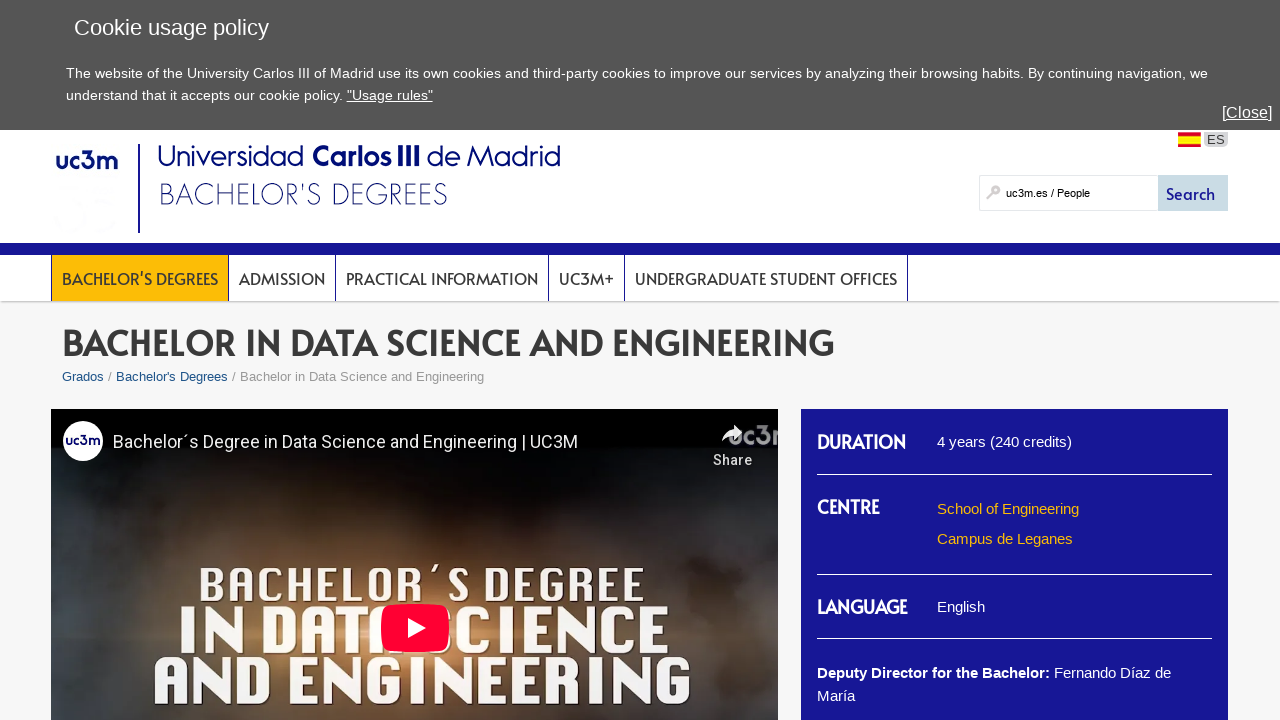

Retrieved data-label attribute from table cell: 'ECTS'
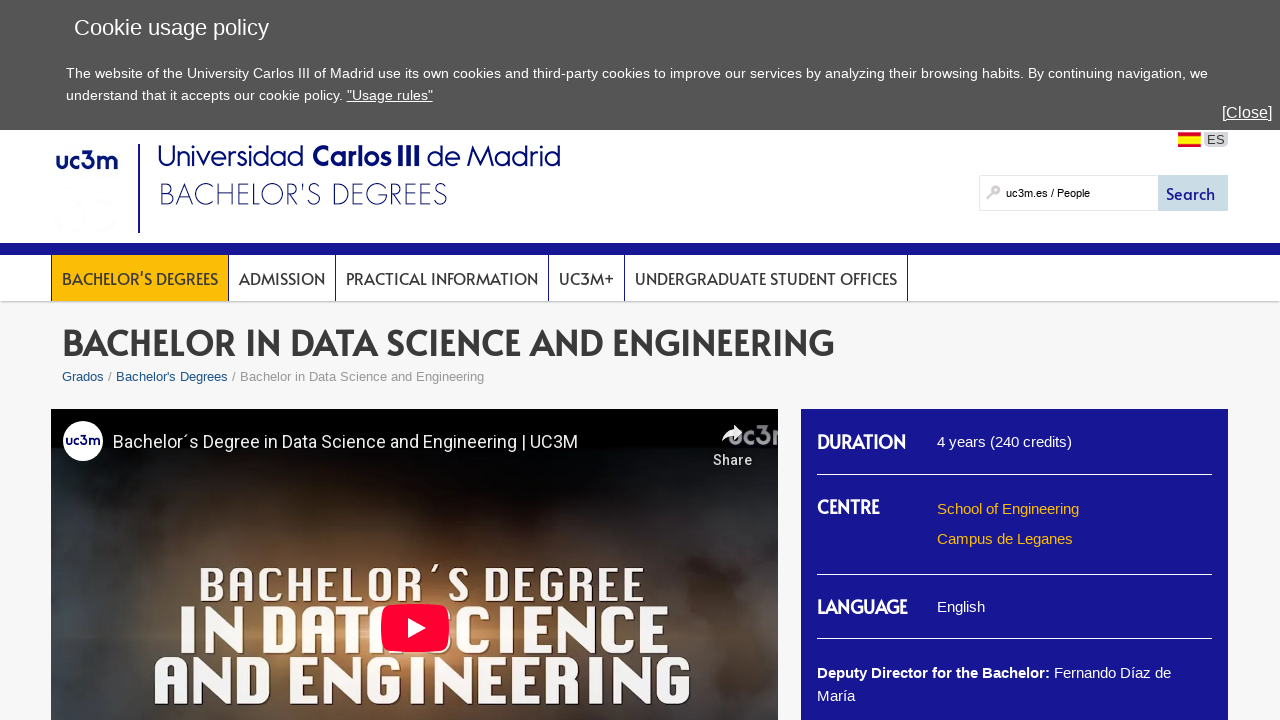

Retrieved inner HTML content from table cell
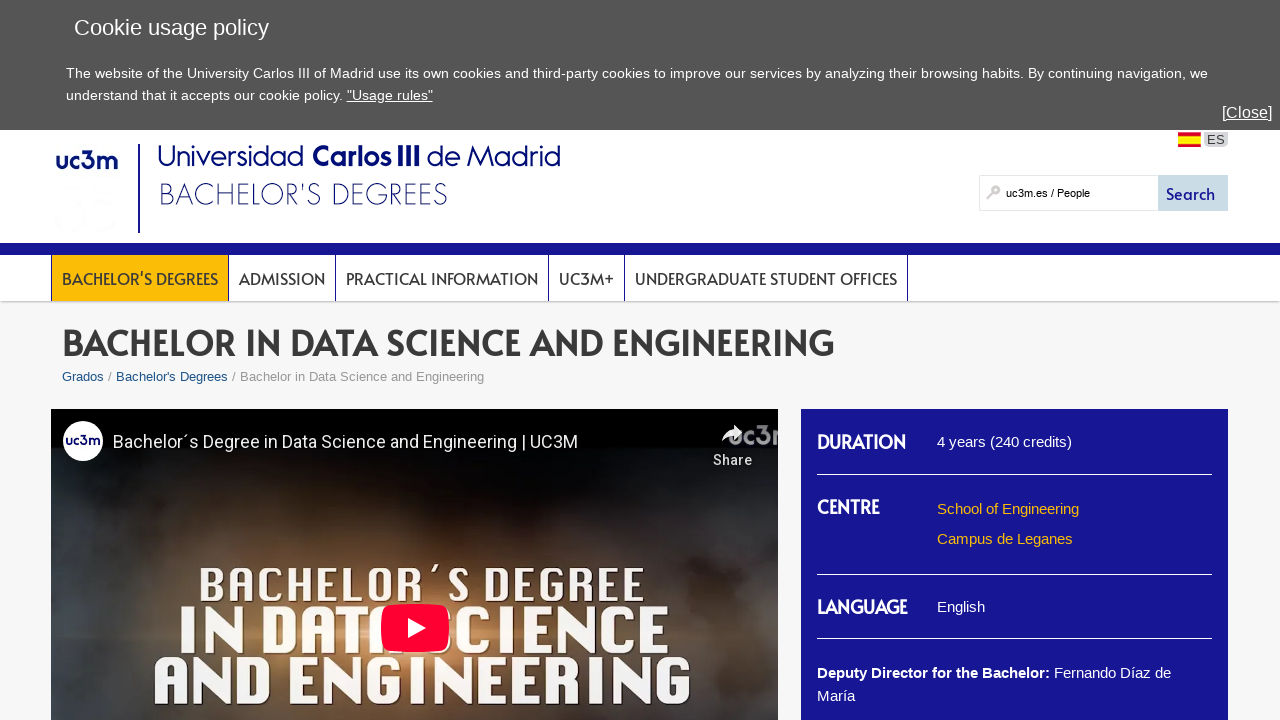

Retrieved data-label attribute from table cell: 'TYPE'
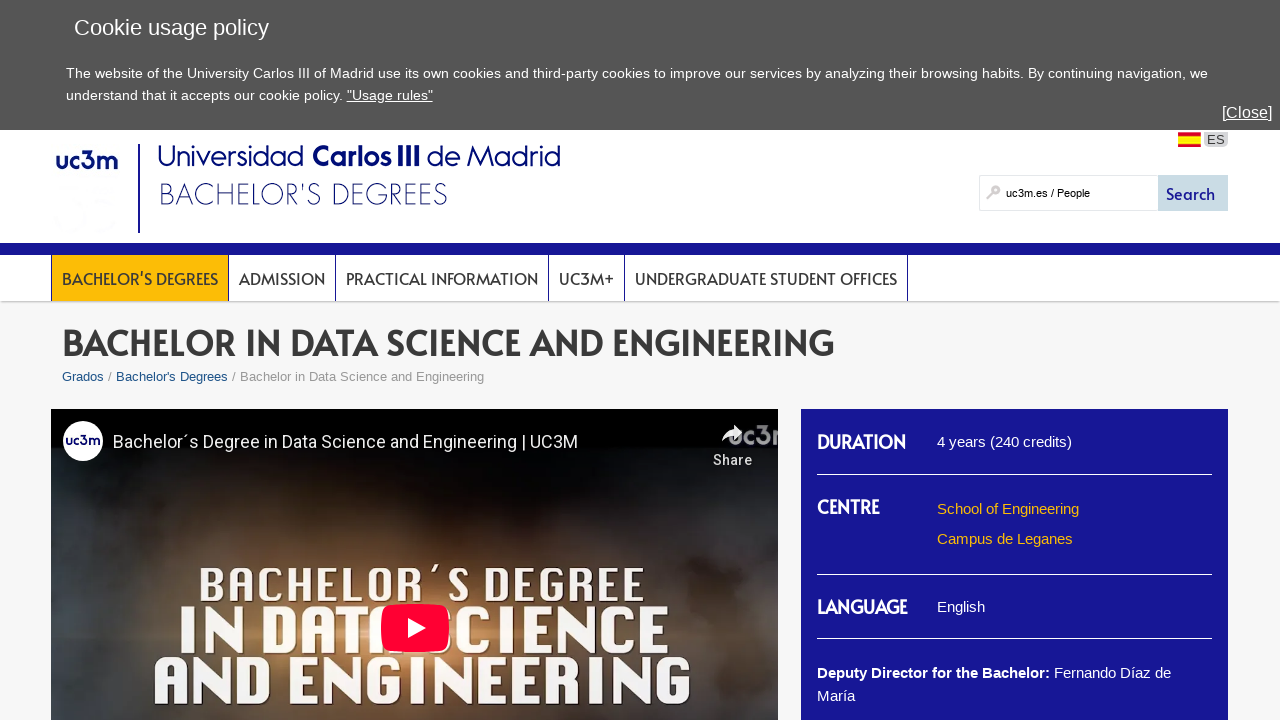

Retrieved inner HTML content from table cell
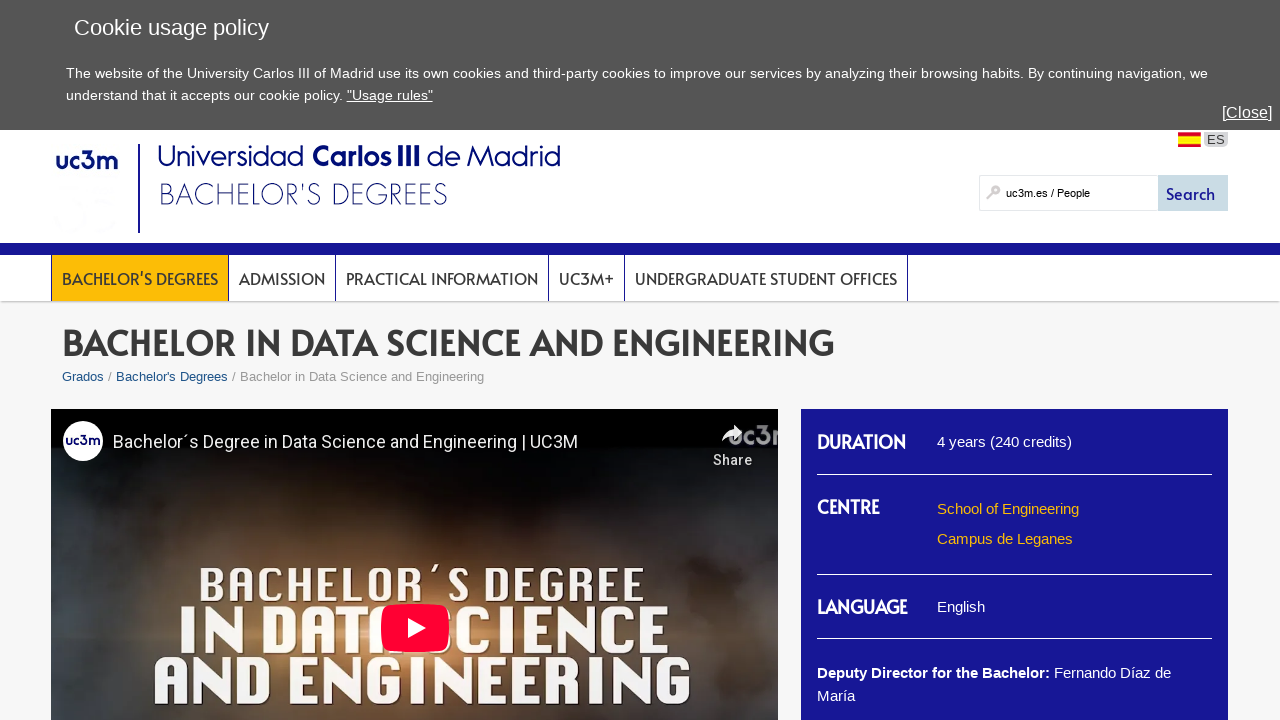

Retrieved data-label attribute from table cell: 'Language'
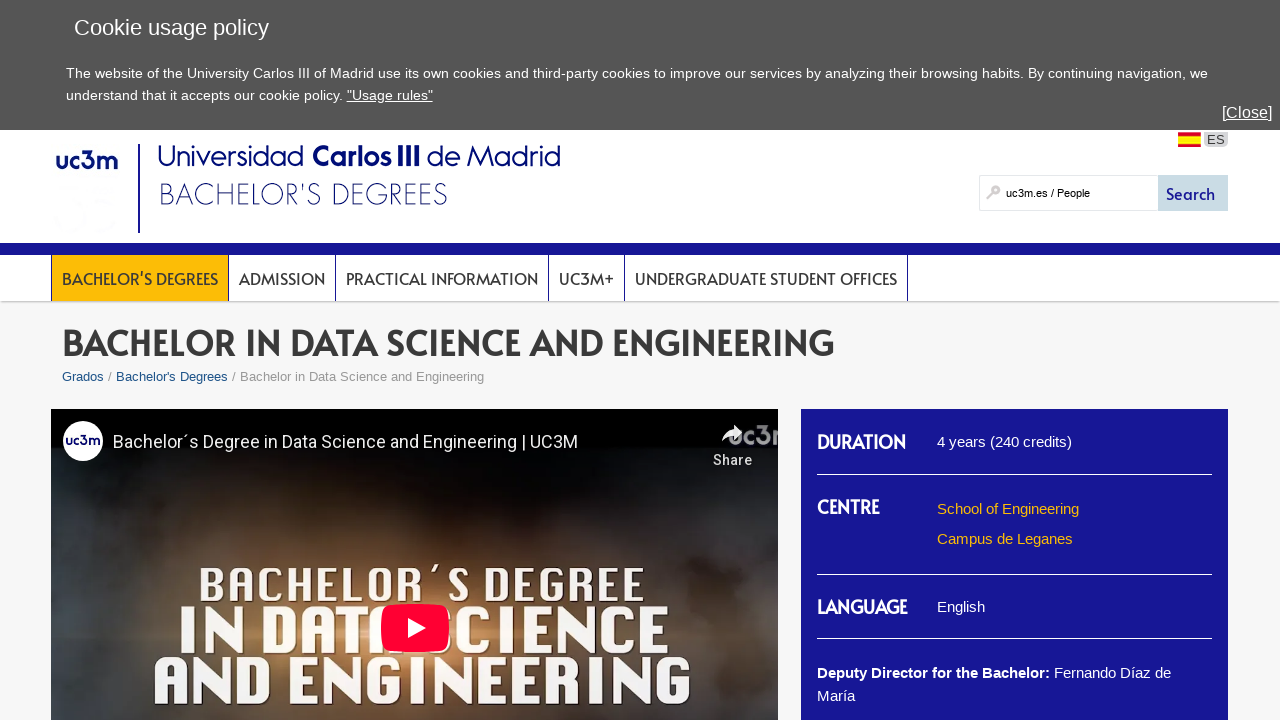

Retrieved inner HTML content from table cell
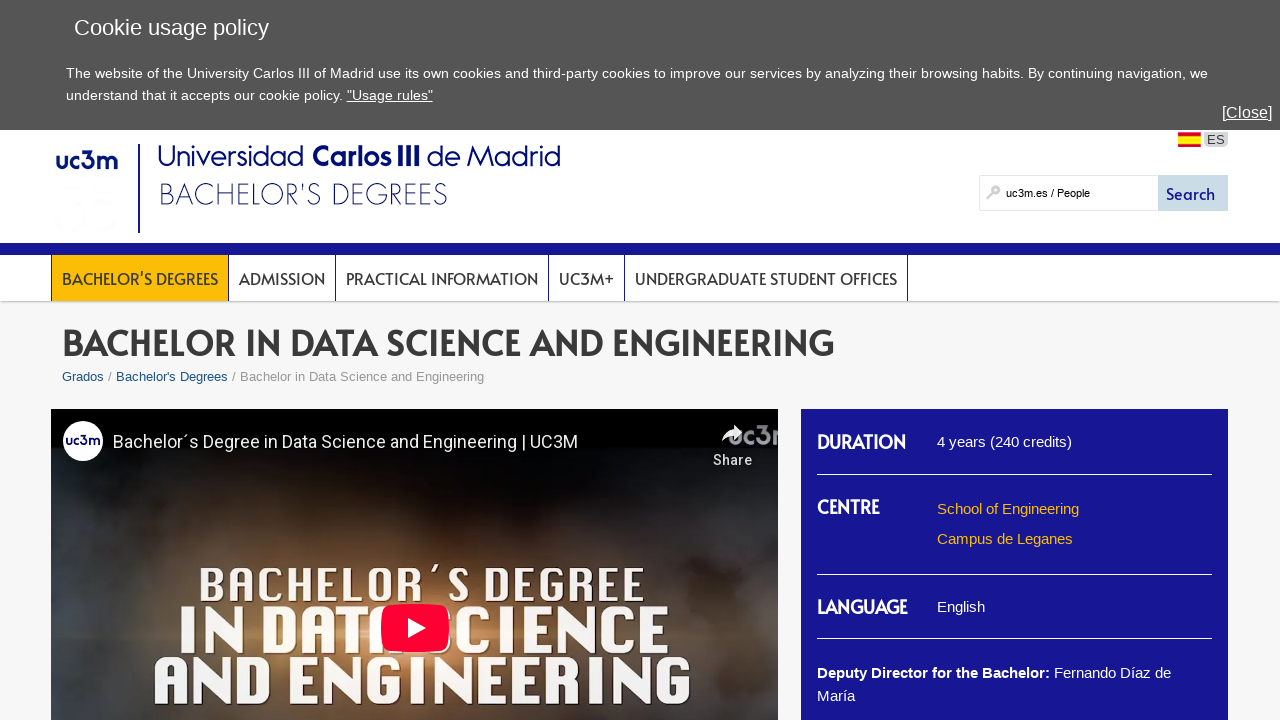

Retrieved data-label attribute from table cell: 'Subject'
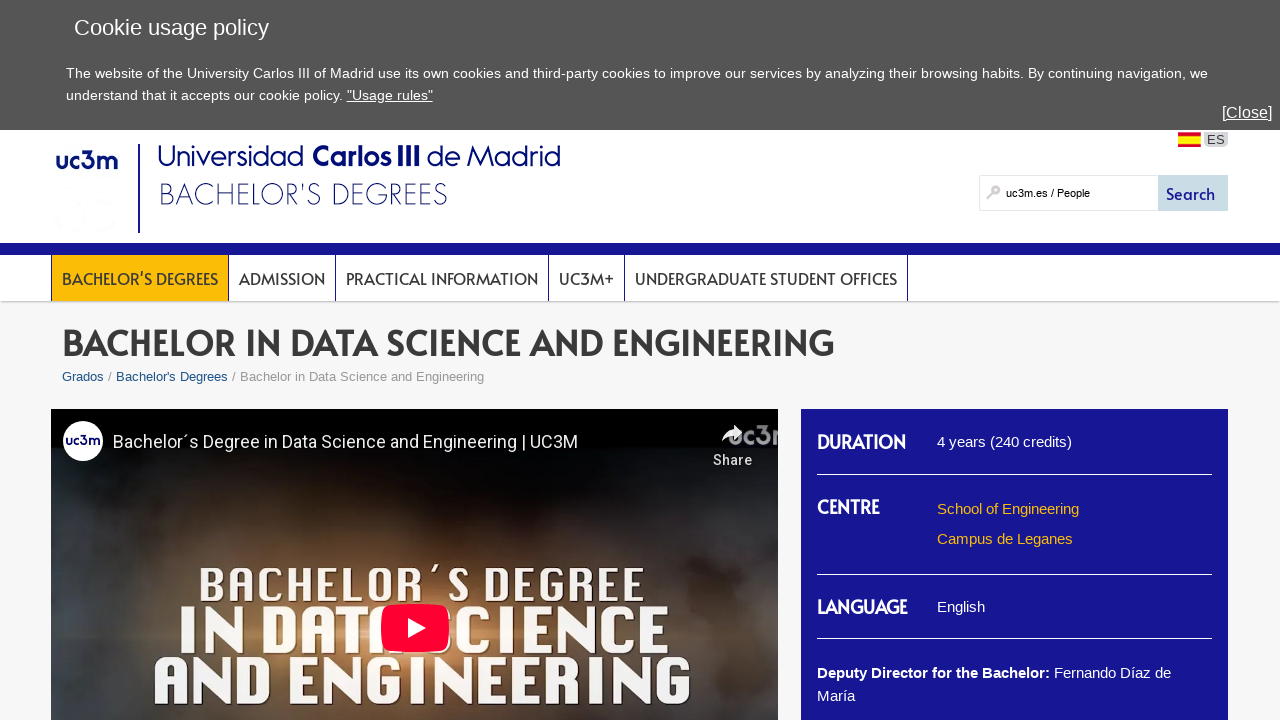

Retrieved inner HTML content from table cell
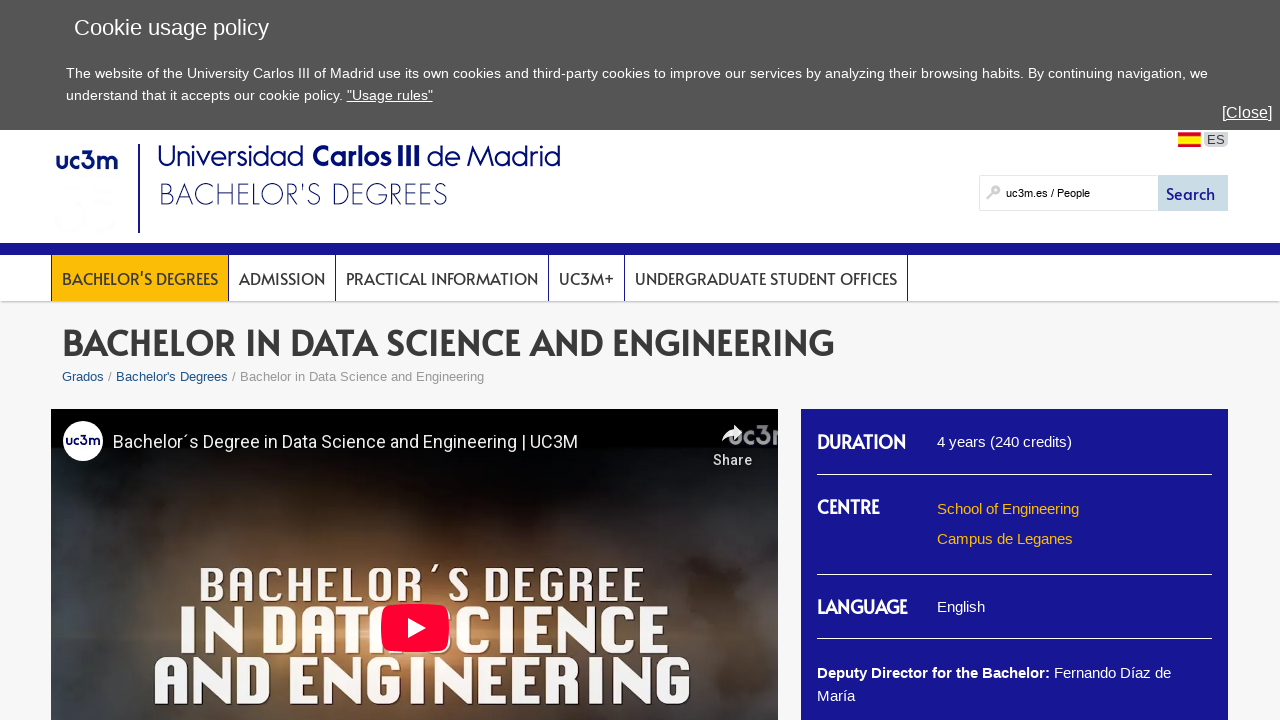

Retrieved data-label attribute from table cell: 'ECTS'
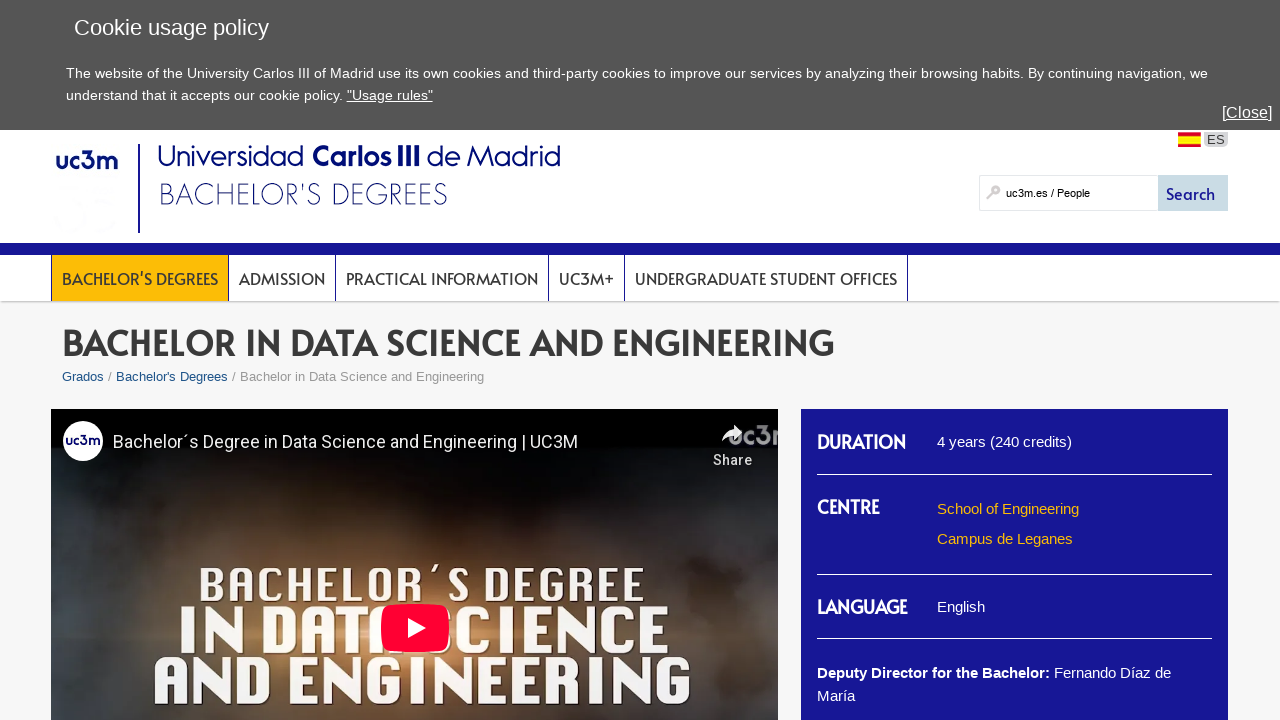

Retrieved inner HTML content from table cell
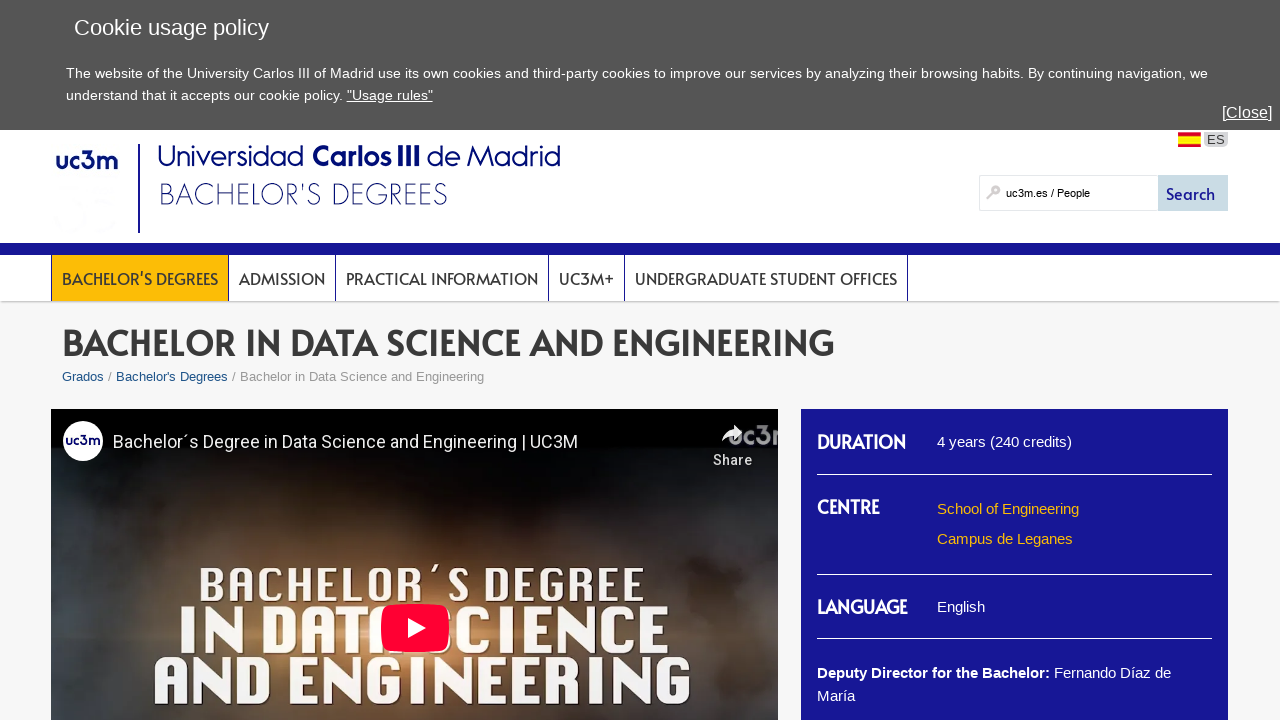

Retrieved data-label attribute from table cell: 'TYPE'
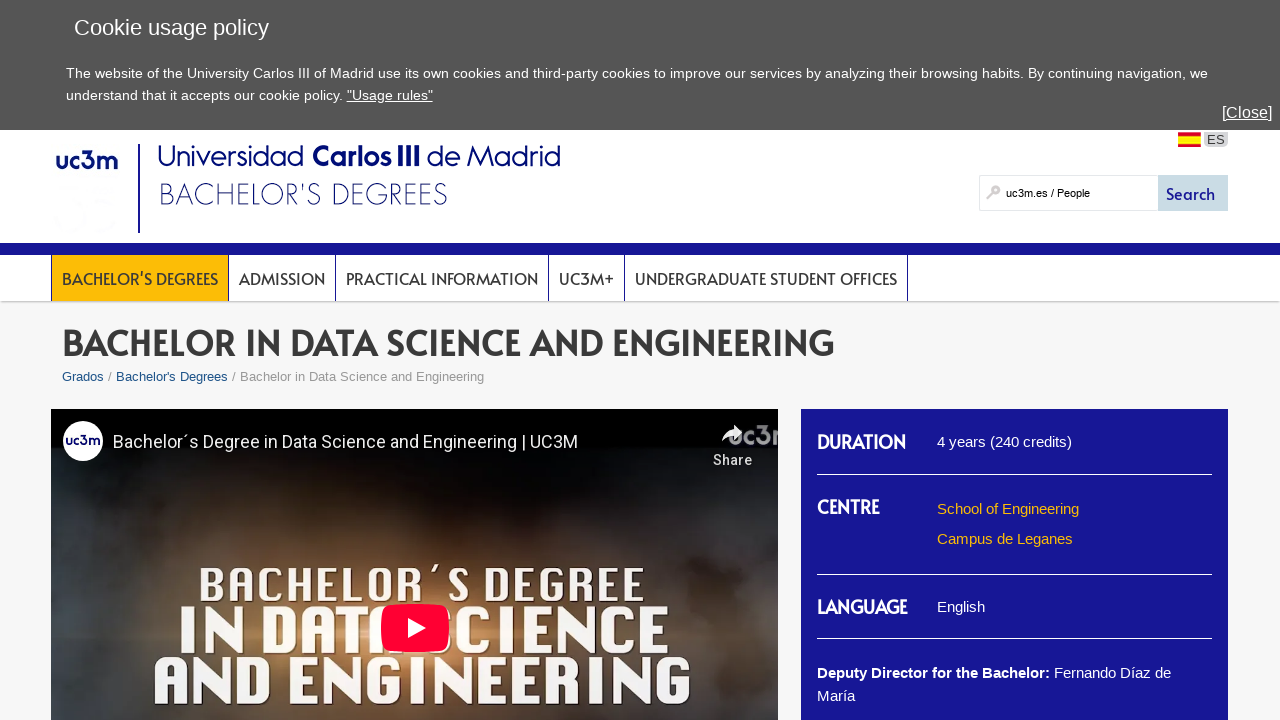

Retrieved inner HTML content from table cell
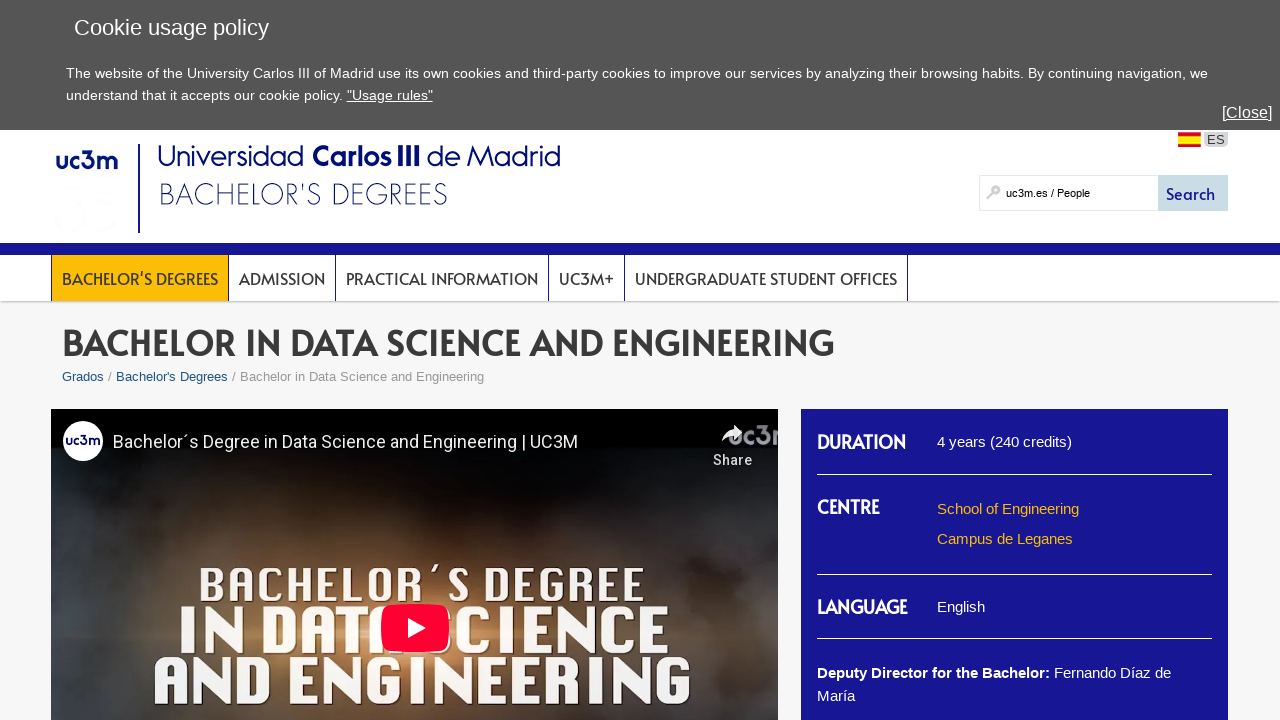

Retrieved data-label attribute from table cell: 'Language'
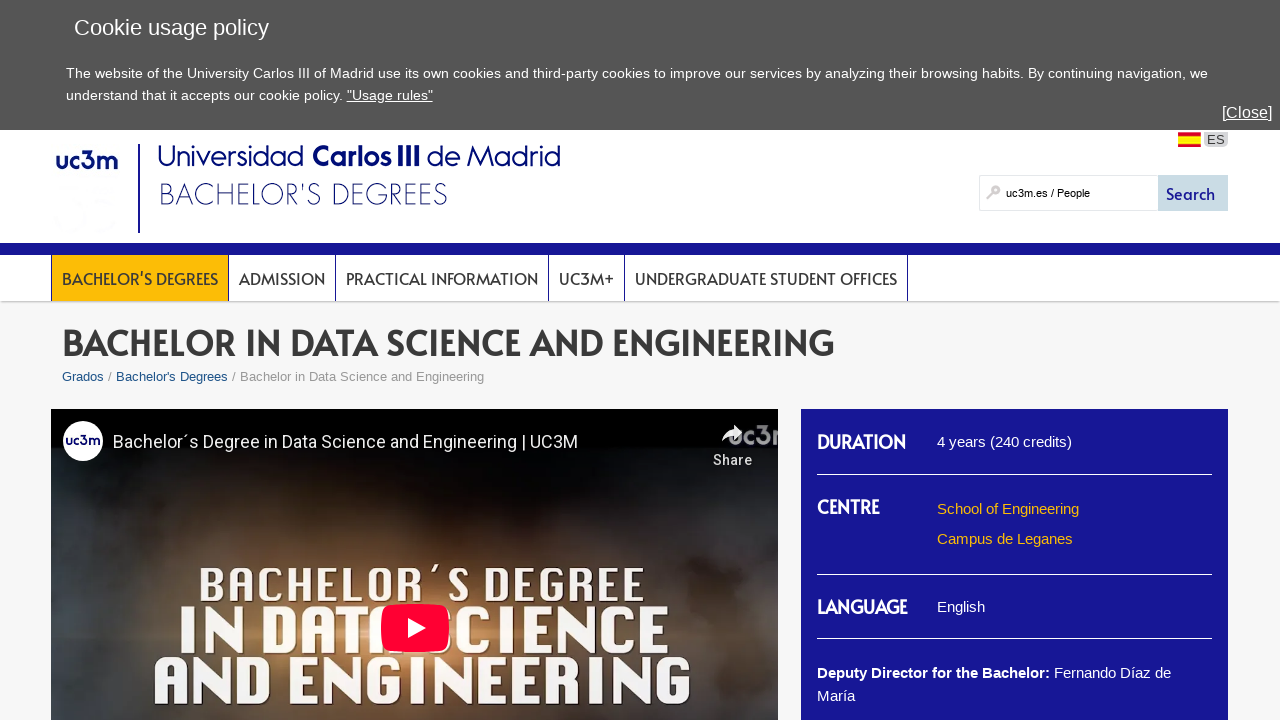

Retrieved inner HTML content from table cell
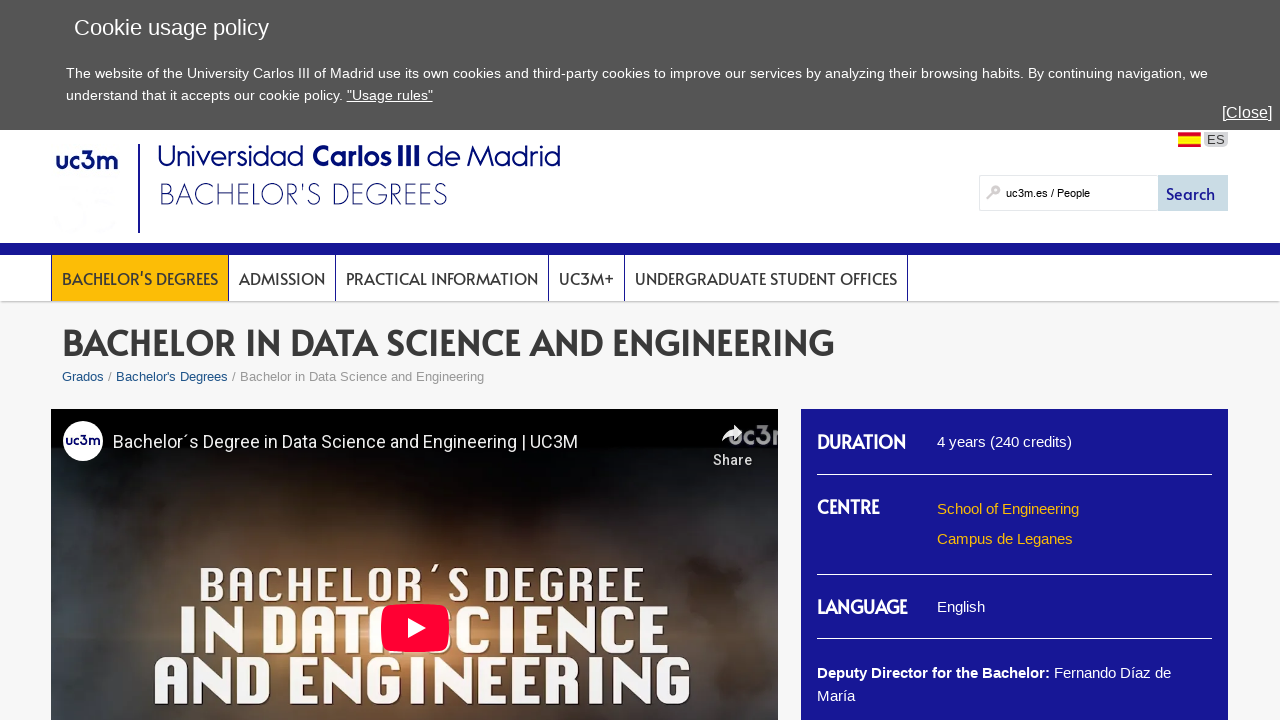

Retrieved data-label attribute from table cell: 'Subject'
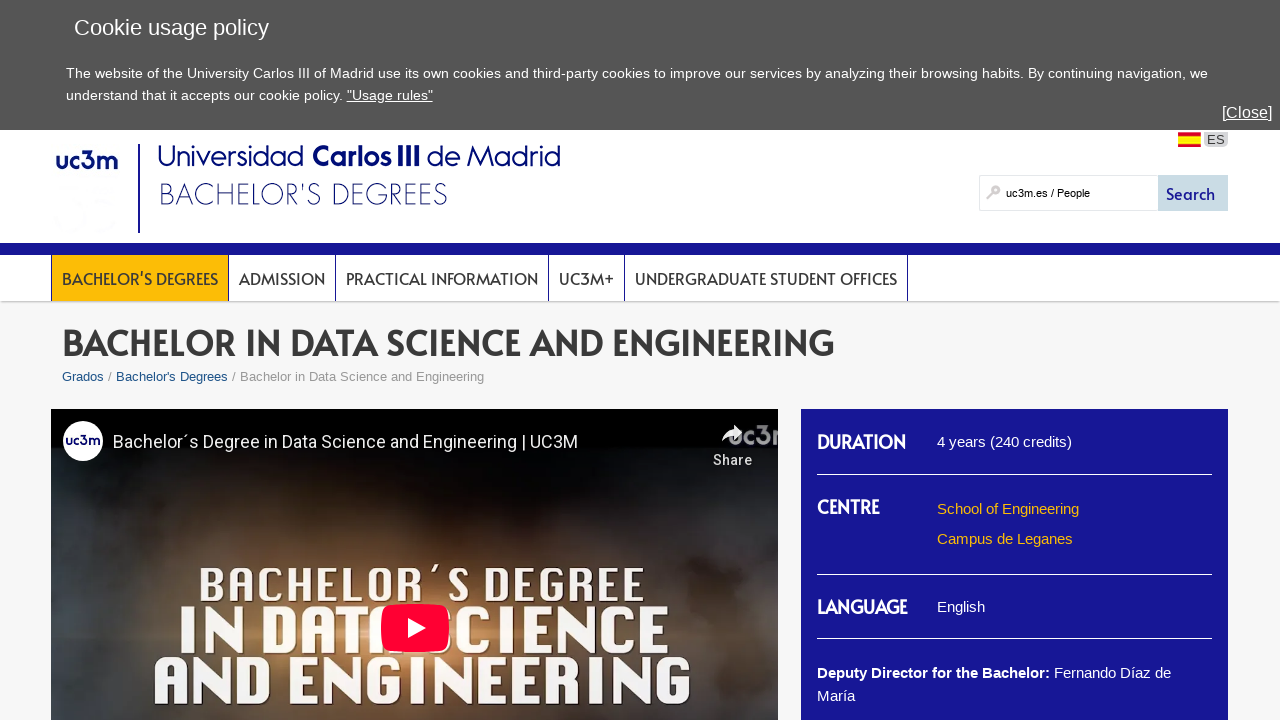

Retrieved inner HTML content from table cell
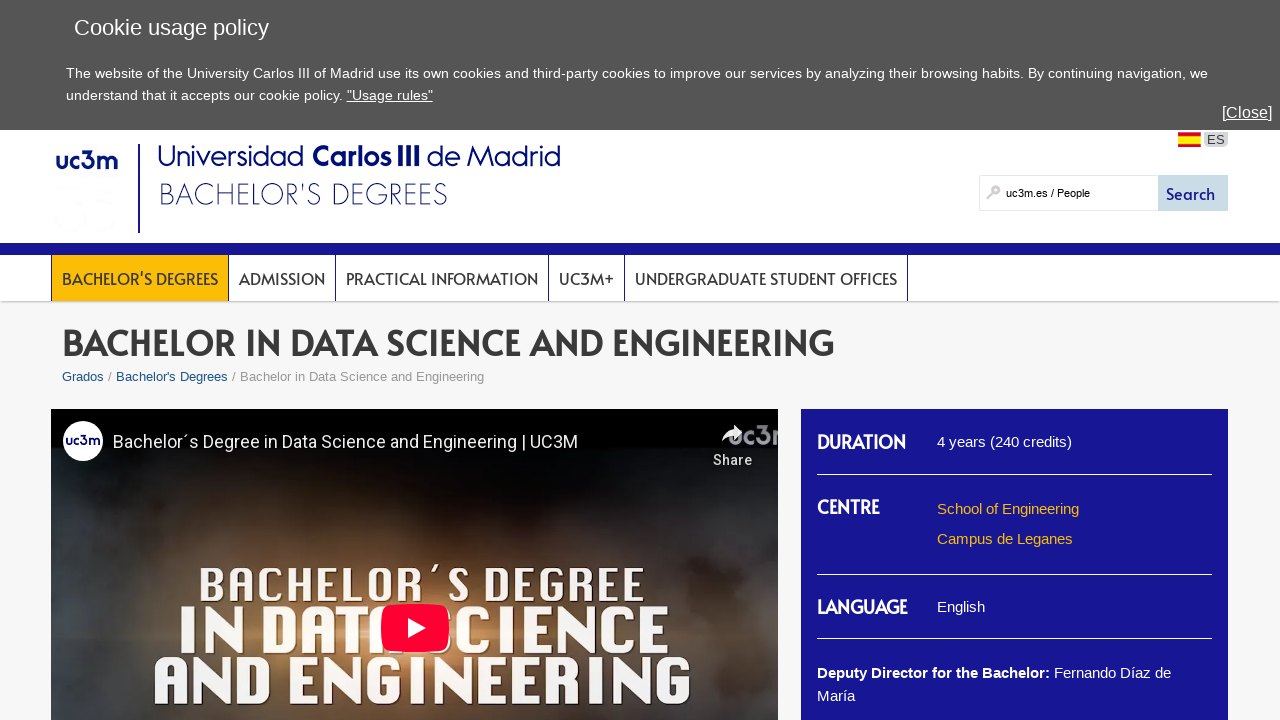

Retrieved data-label attribute from table cell: 'ECTS'
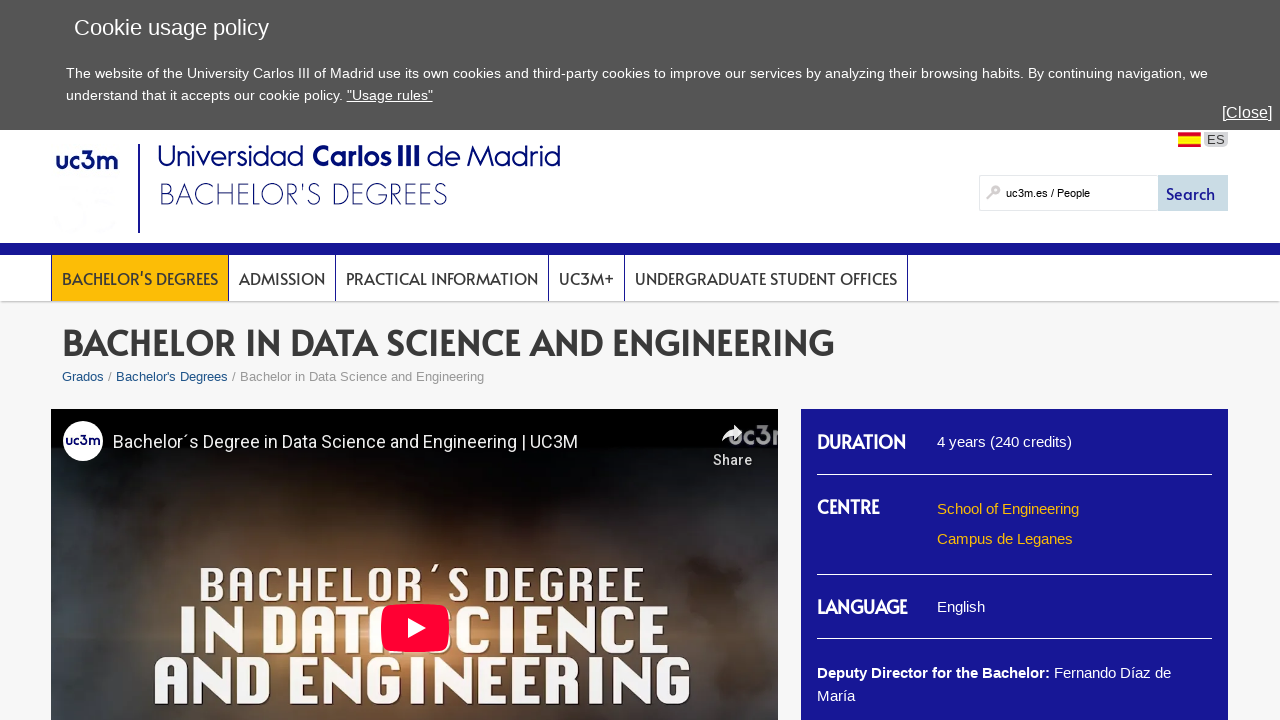

Retrieved inner HTML content from table cell
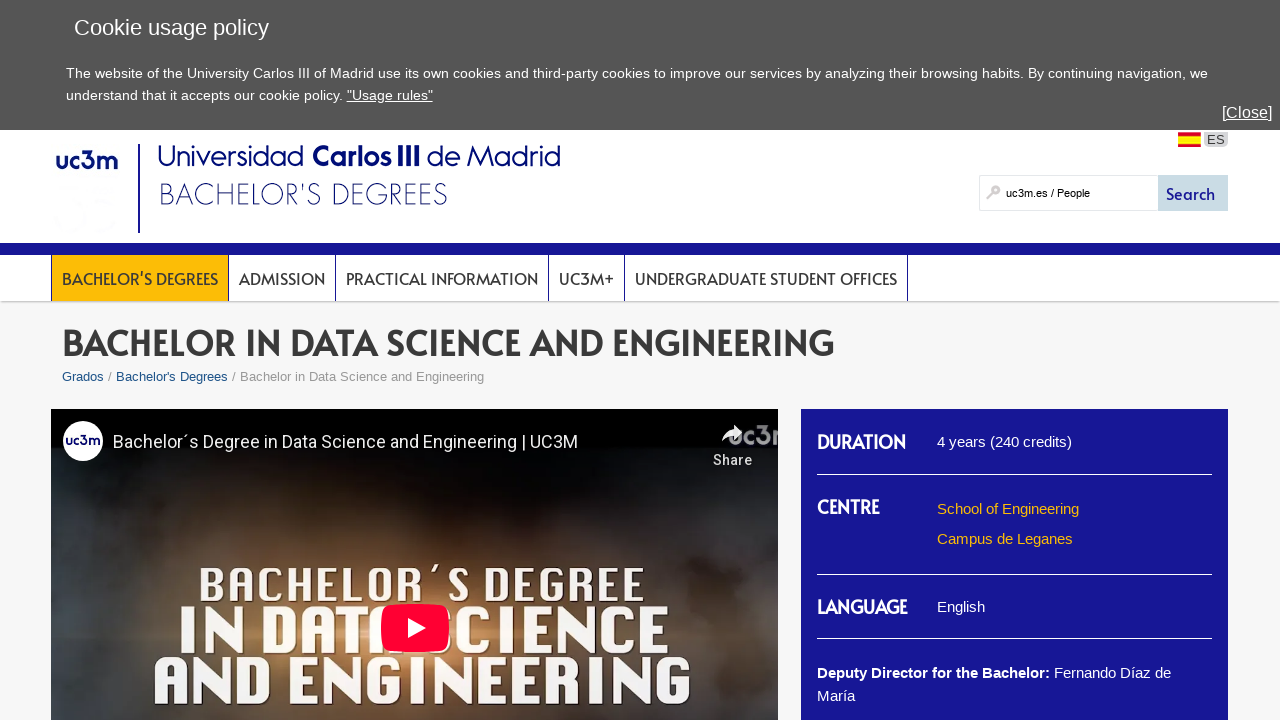

Retrieved data-label attribute from table cell: 'TYPE'
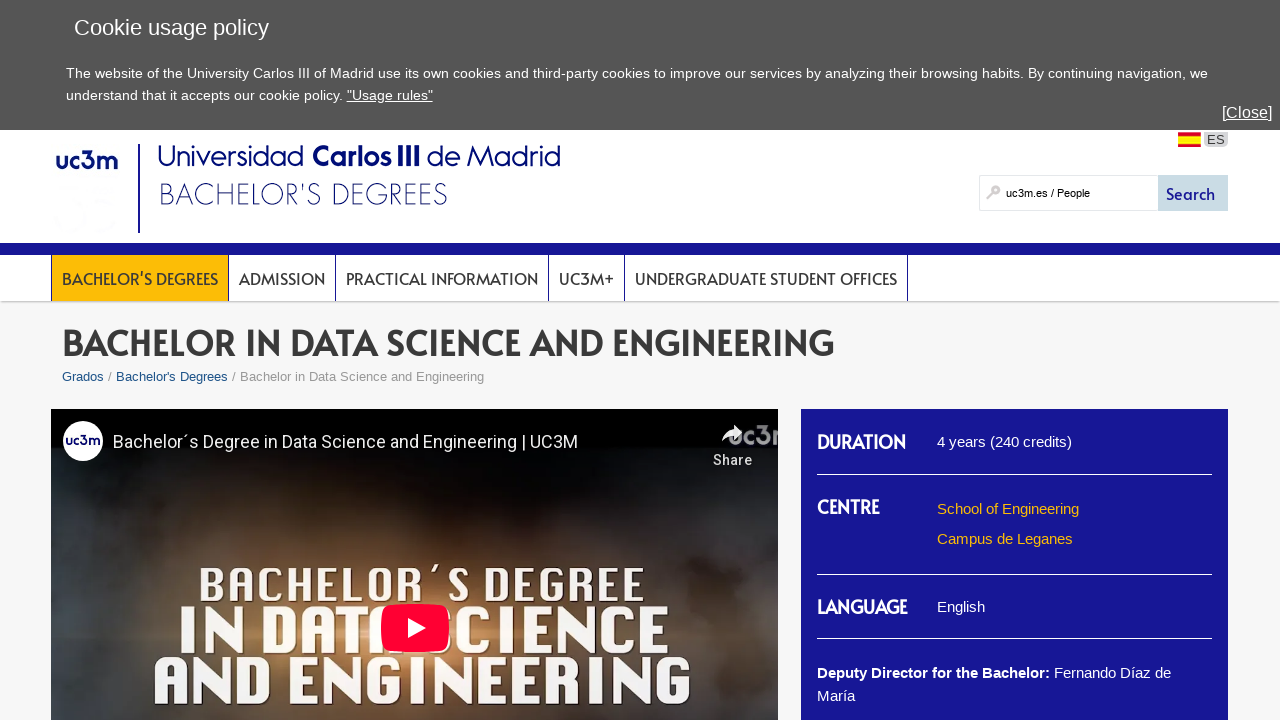

Retrieved inner HTML content from table cell
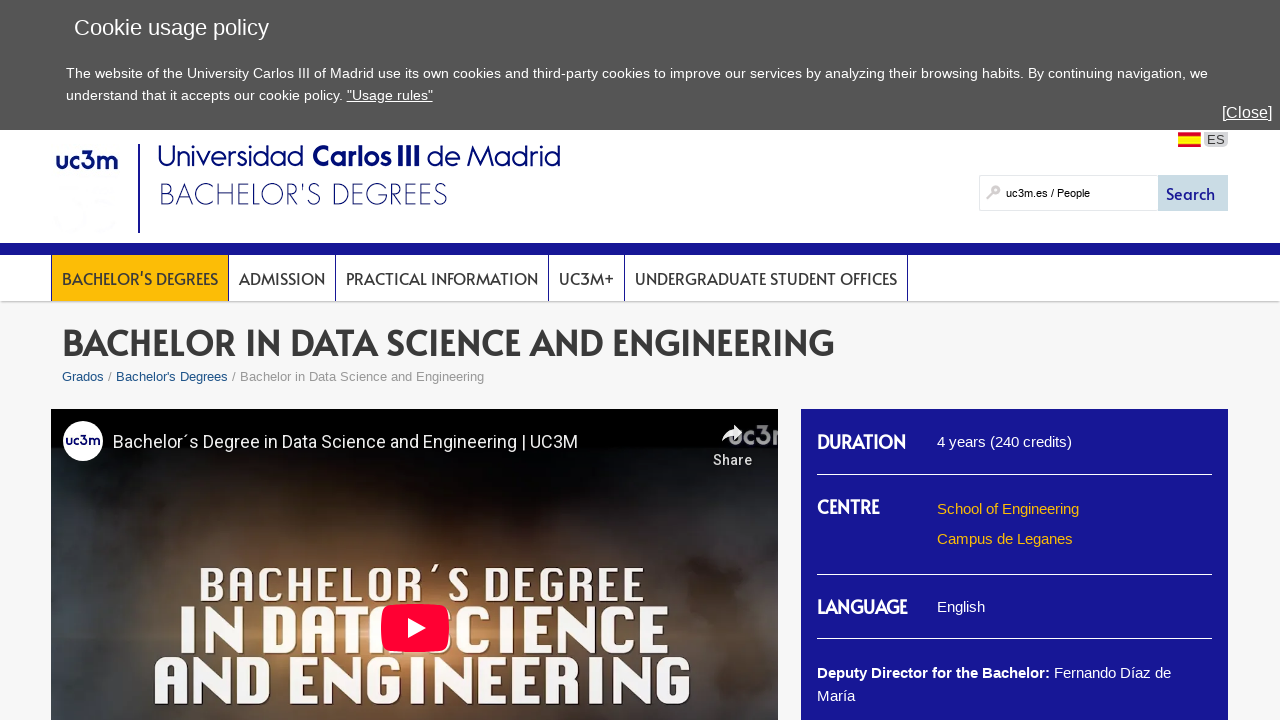

Retrieved data-label attribute from table cell: 'Language'
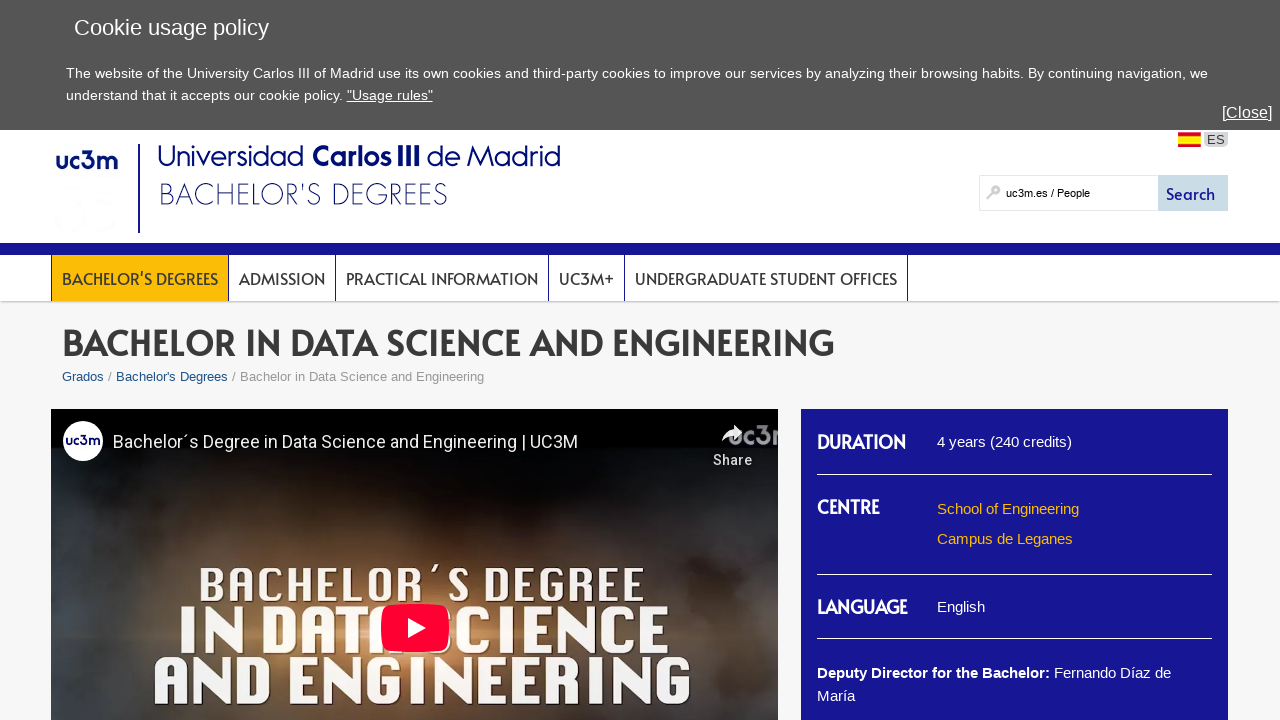

Retrieved inner HTML content from table cell
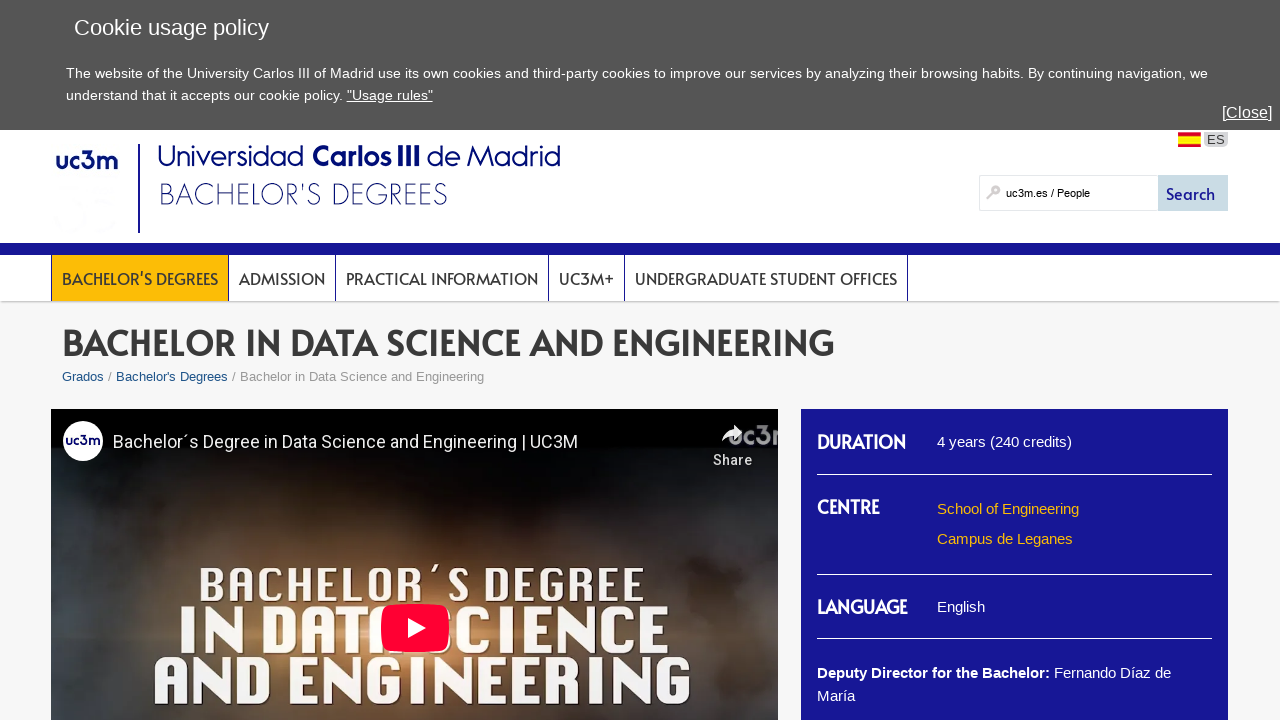

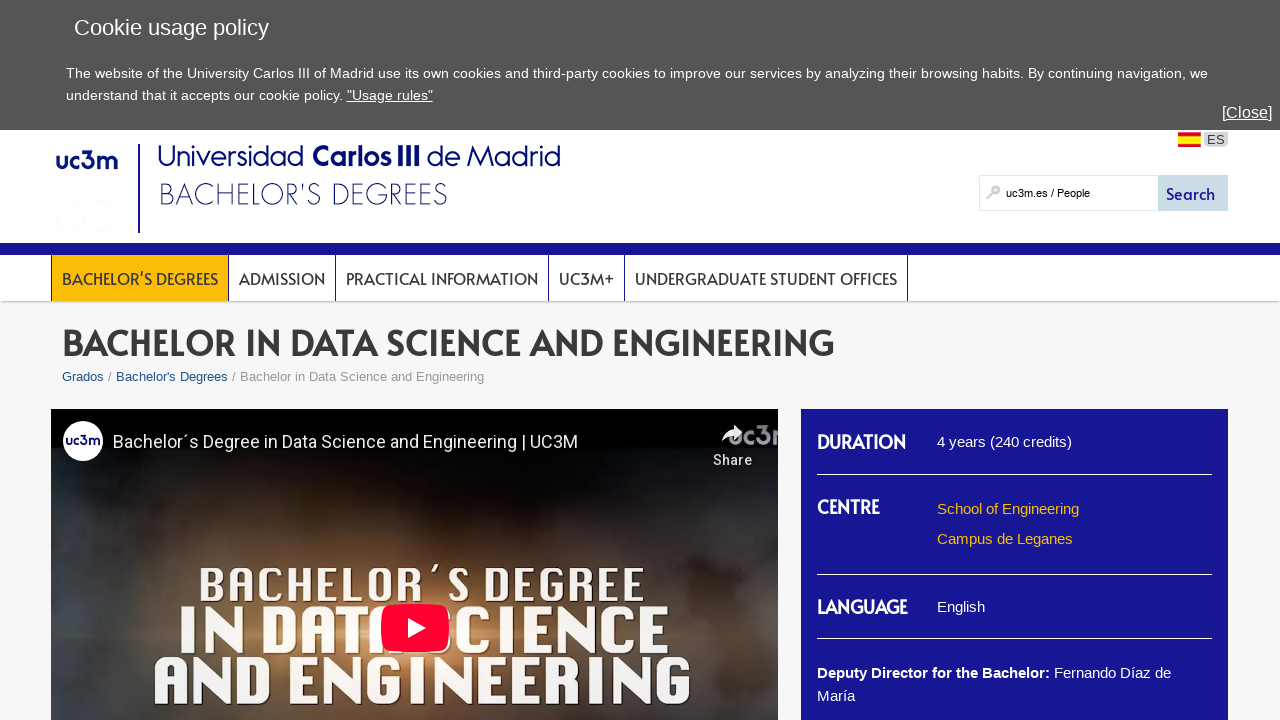